Tests calendar navigation to December 2022 and selects a date in the 5th week

Starting URL: https://www.lambdatest.com/selenium-playground/bootstrap-date-picker-demo

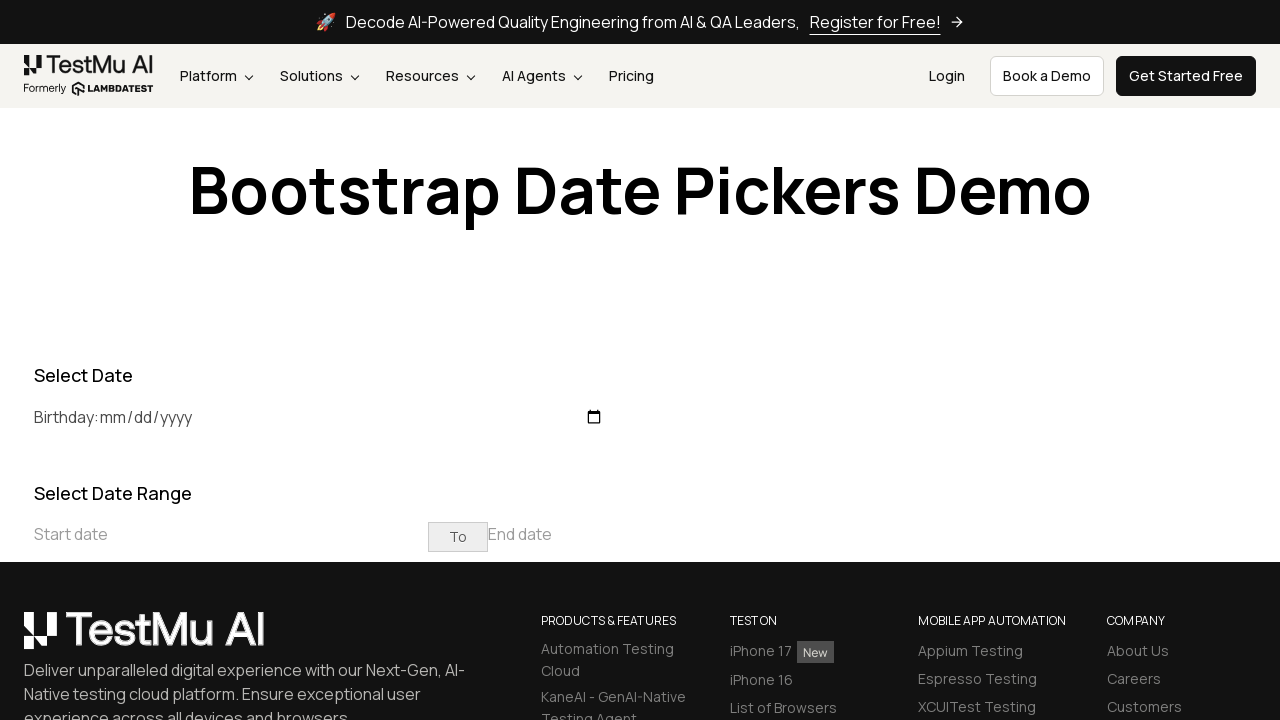

Clicked on start date input to open calendar at (231, 534) on input[placeholder='Start date']
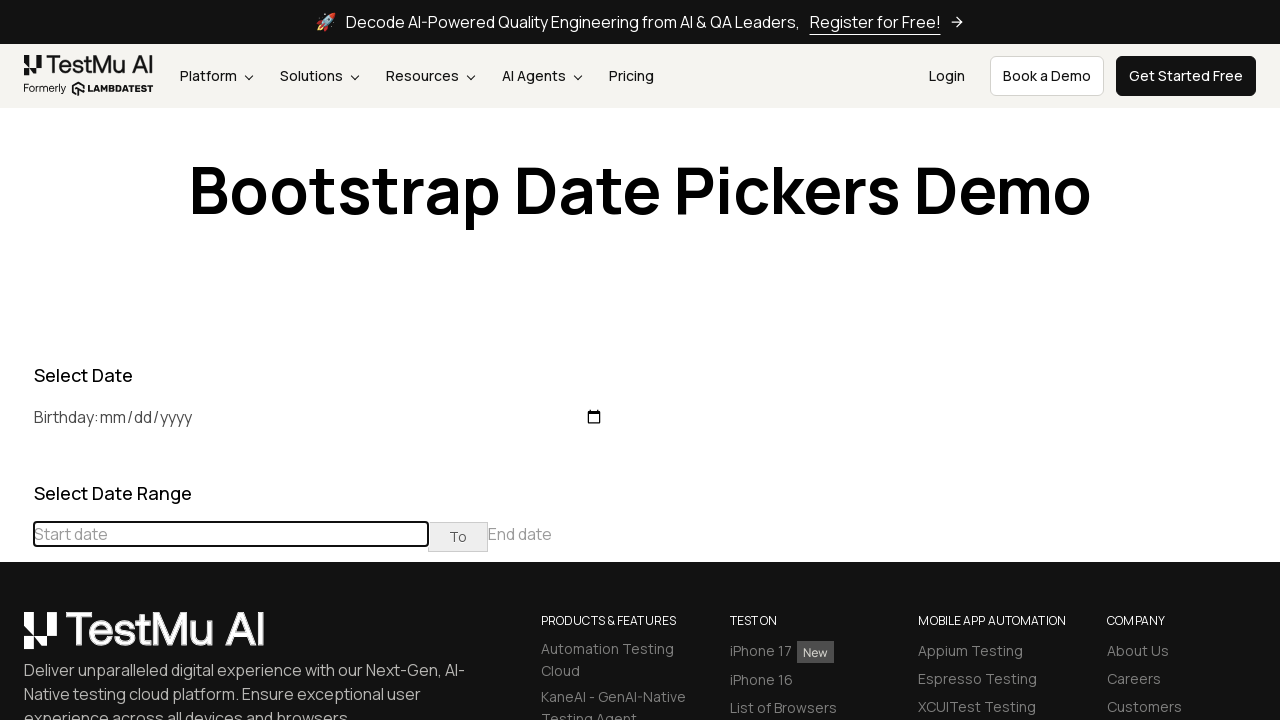

Located month label in datepicker
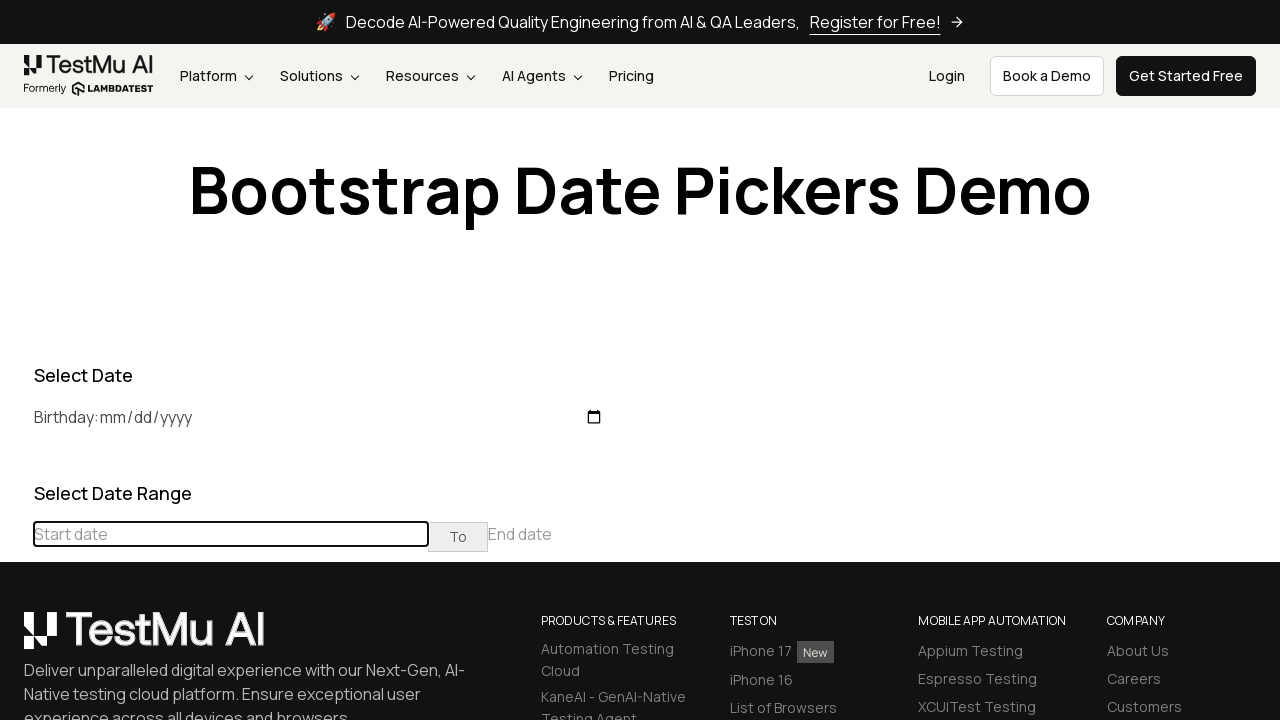

Located previous button in datepicker
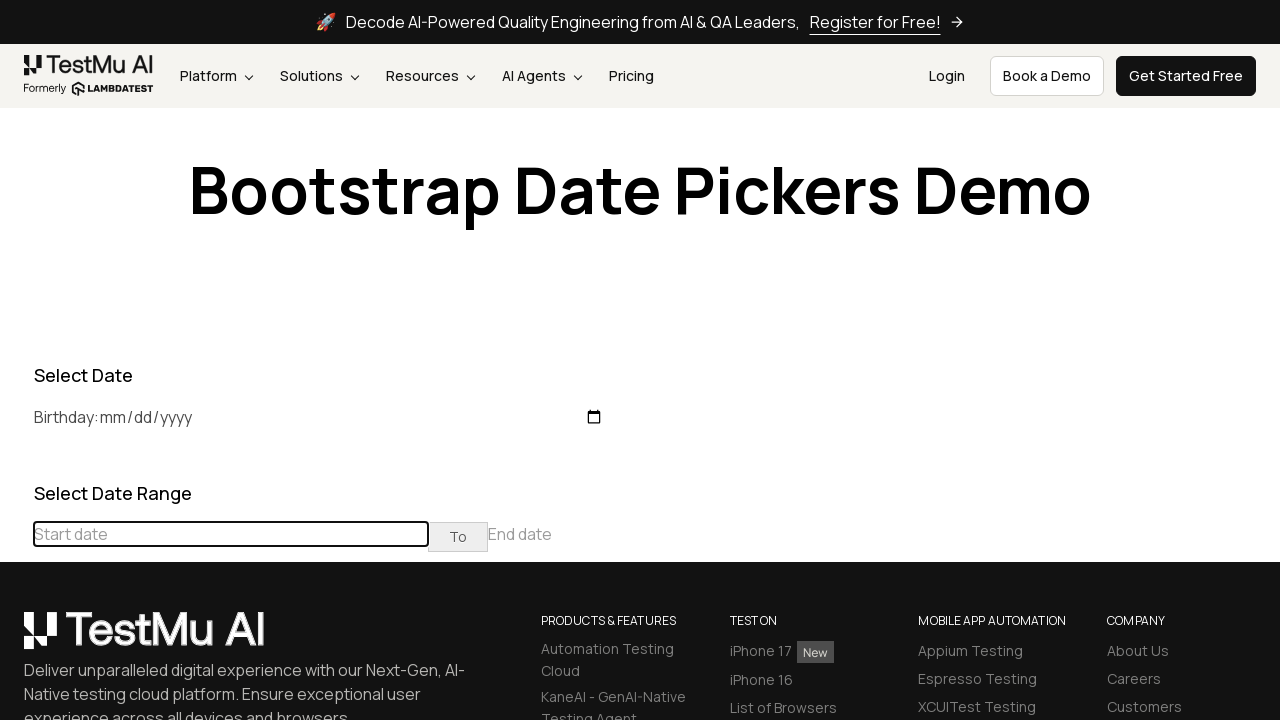

Located next button in datepicker
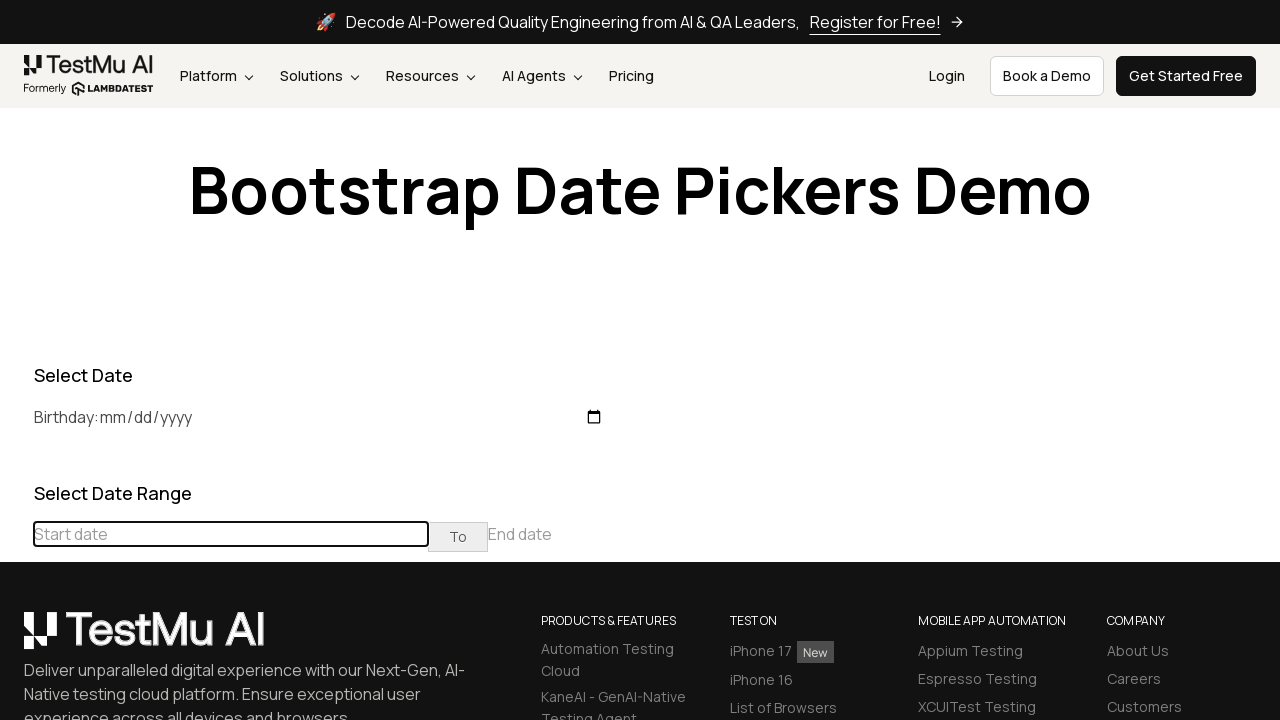

Navigated to previous month, current: January 2026 at (16, 465) on div[class='datepicker-days'] th[class='prev']
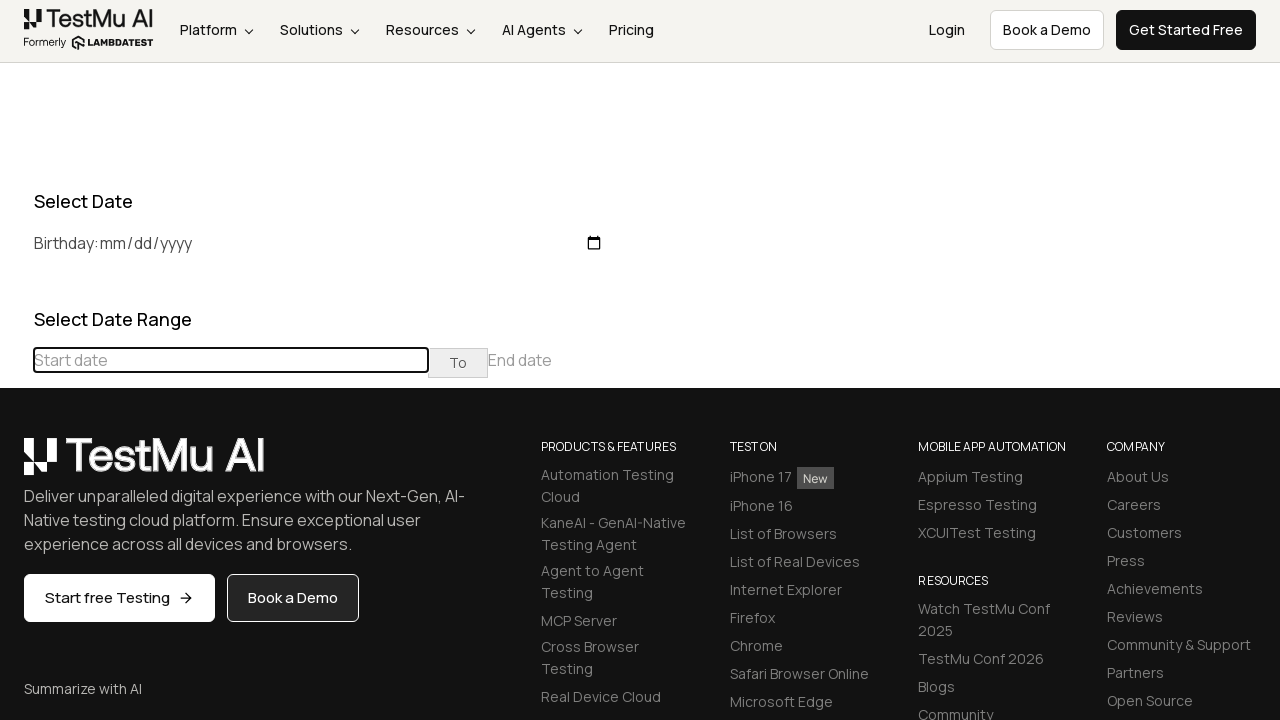

Navigated to previous month, current: December 2025 at (16, 465) on div[class='datepicker-days'] th[class='prev']
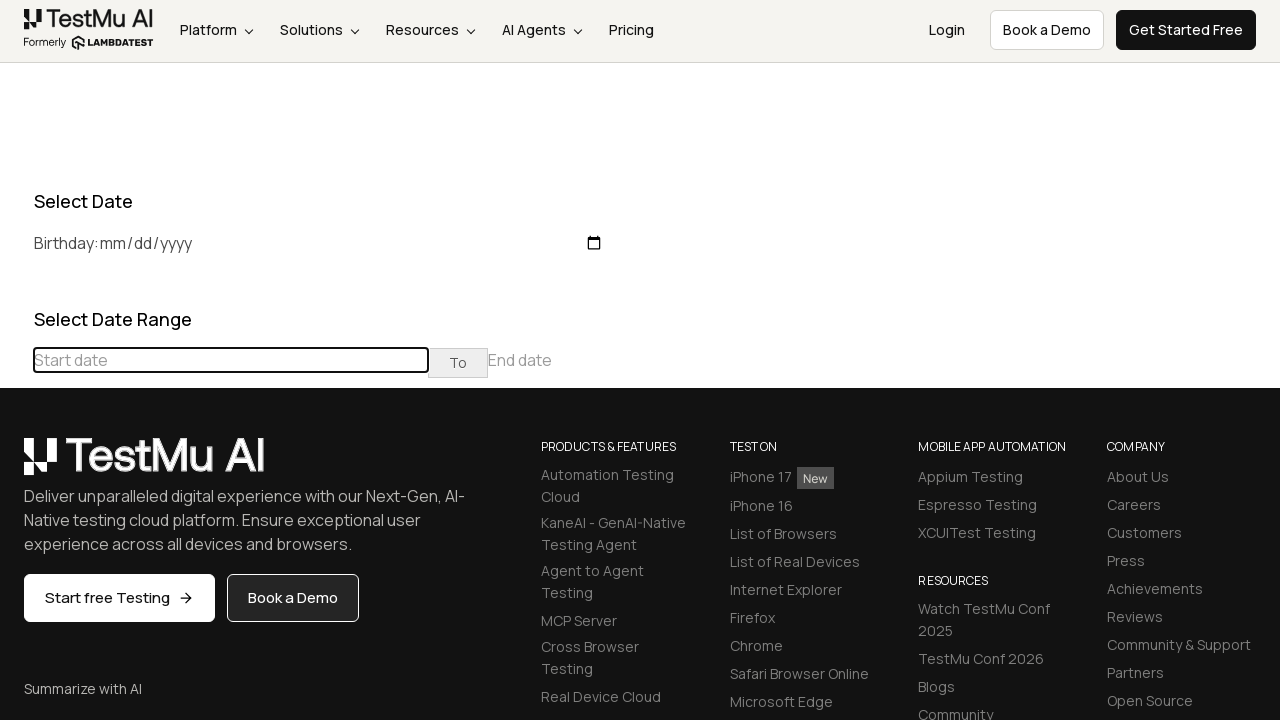

Navigated to previous month, current: November 2025 at (16, 465) on div[class='datepicker-days'] th[class='prev']
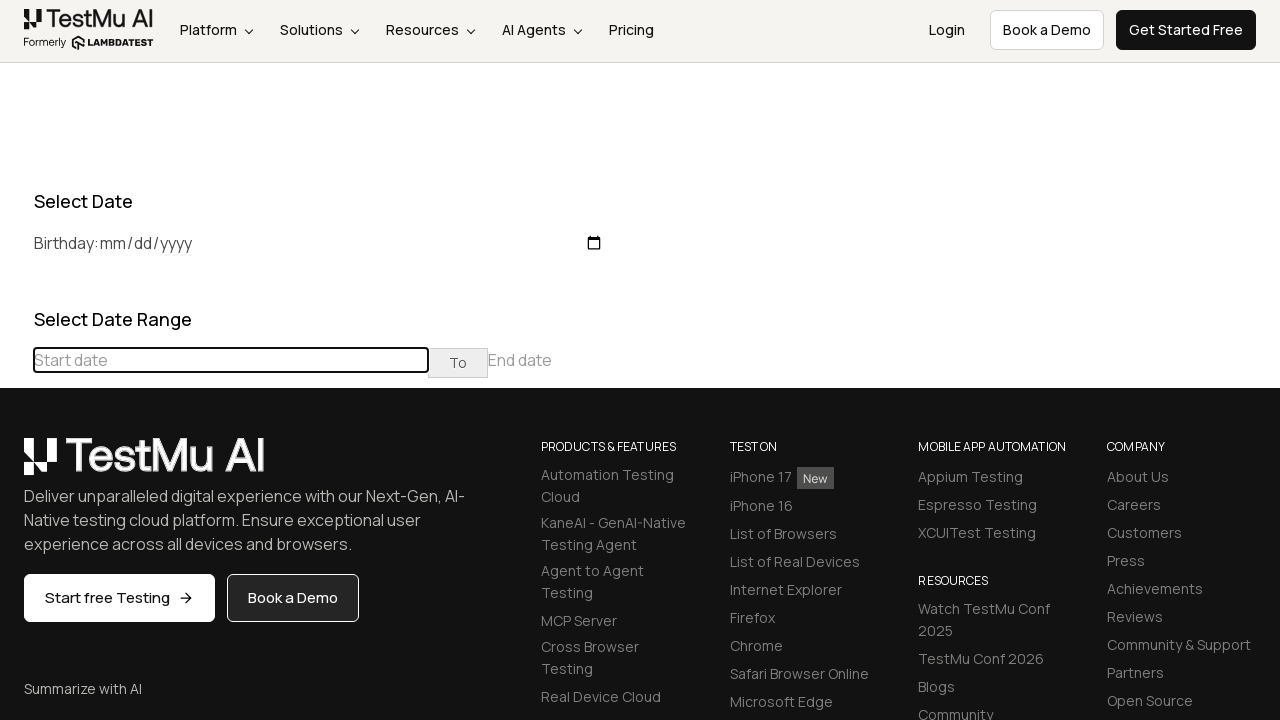

Navigated to previous month, current: October 2025 at (16, 465) on div[class='datepicker-days'] th[class='prev']
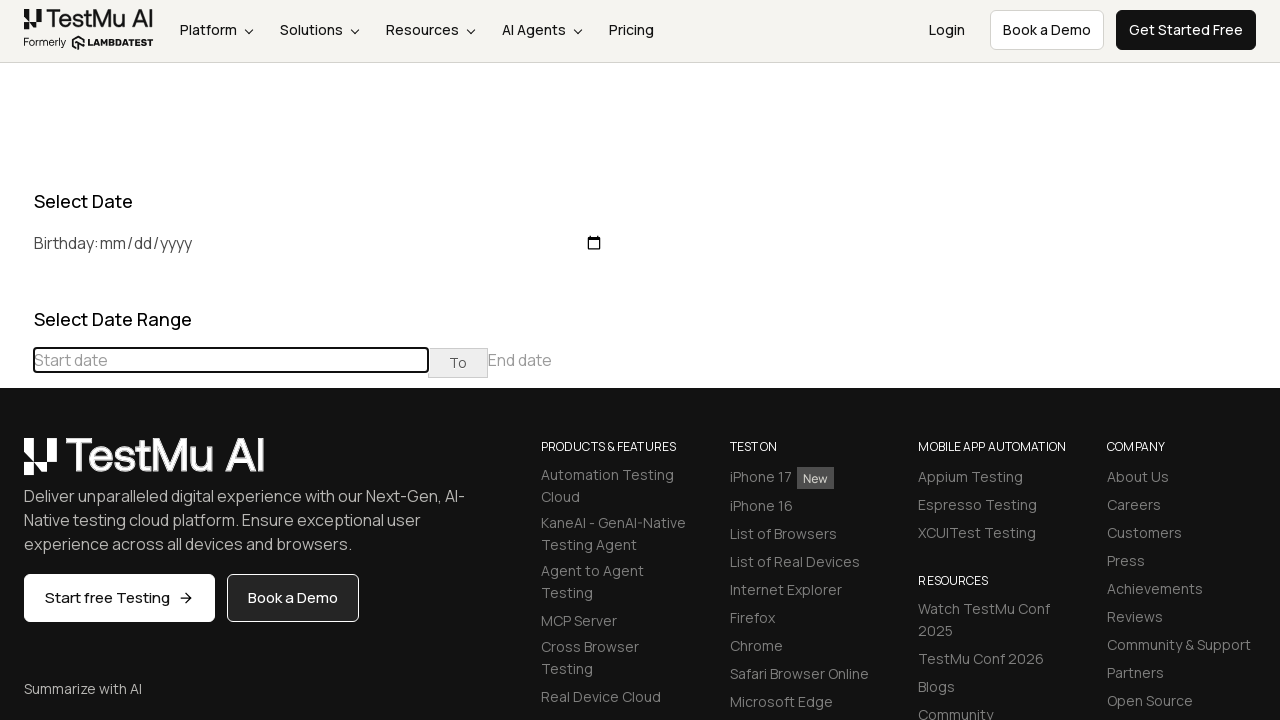

Navigated to previous month, current: September 2025 at (16, 465) on div[class='datepicker-days'] th[class='prev']
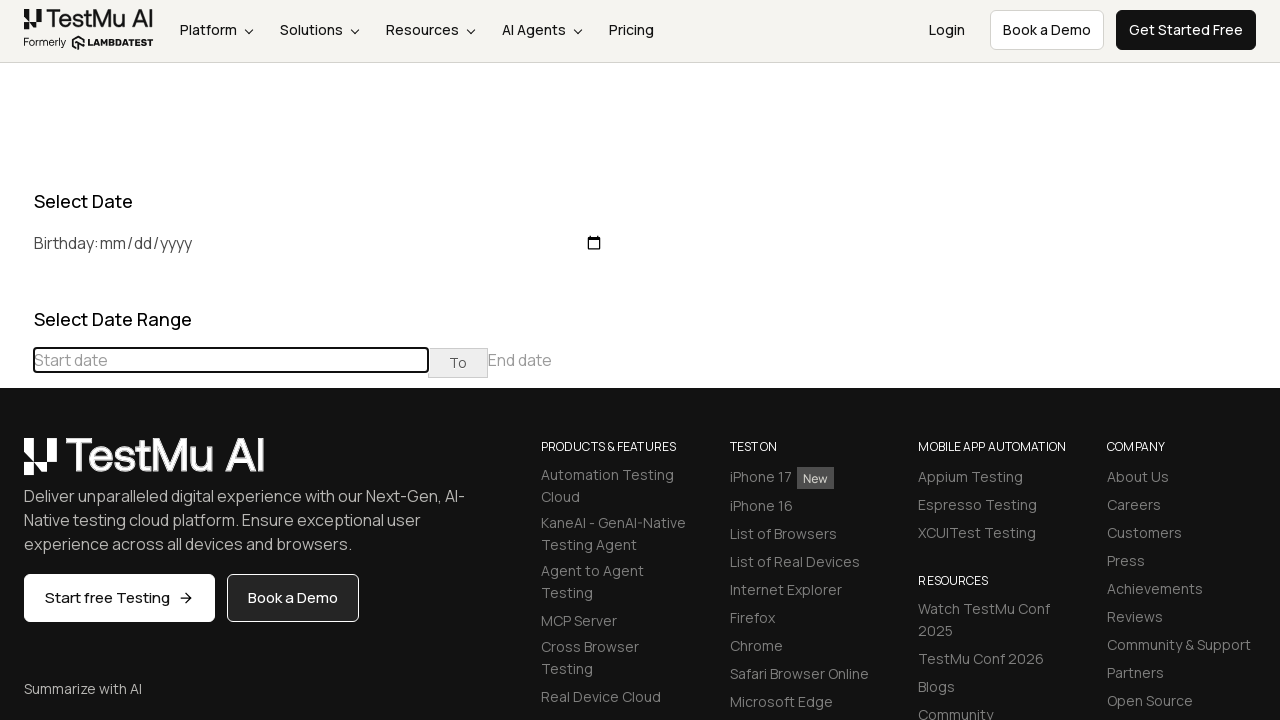

Navigated to previous month, current: August 2025 at (16, 465) on div[class='datepicker-days'] th[class='prev']
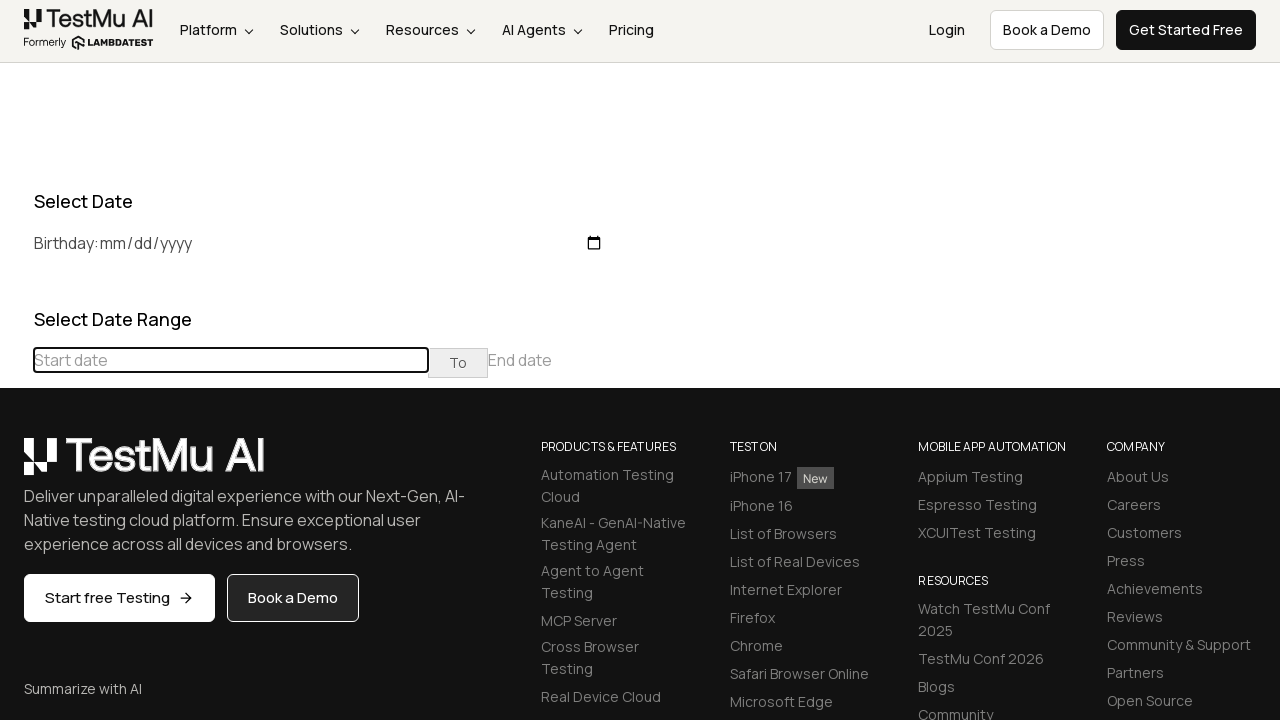

Navigated to previous month, current: July 2025 at (16, 465) on div[class='datepicker-days'] th[class='prev']
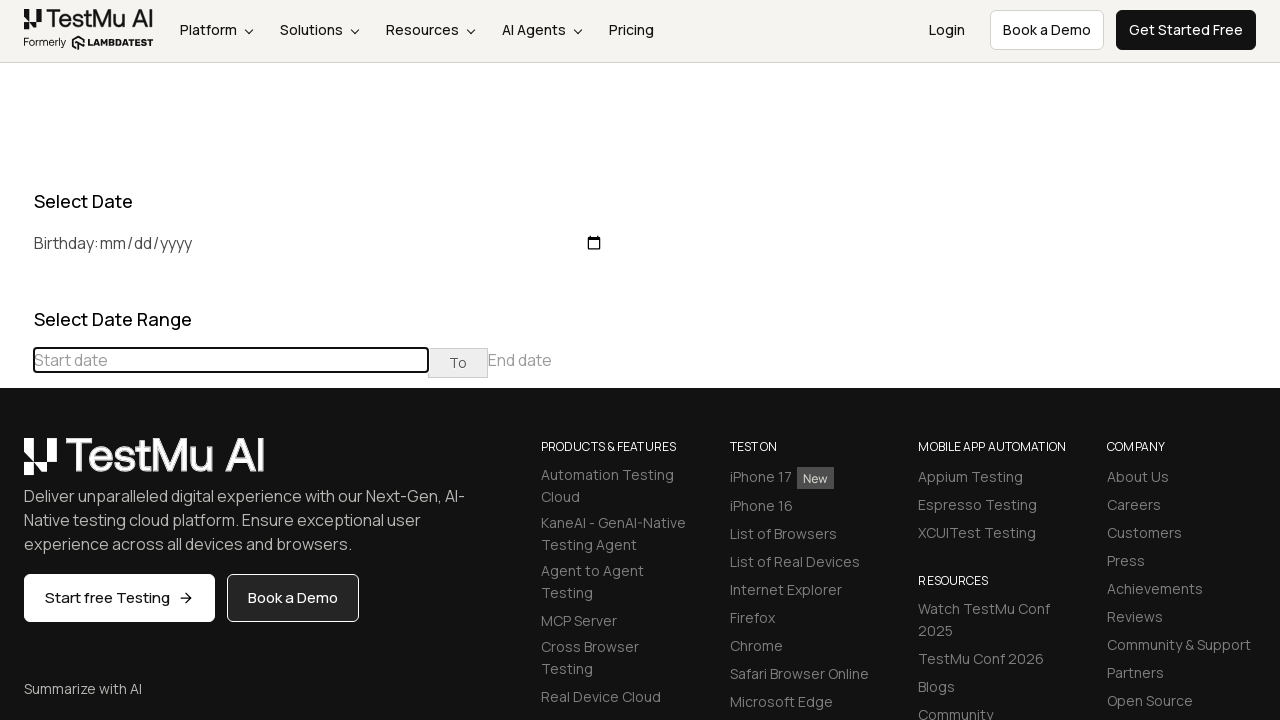

Navigated to previous month, current: June 2025 at (16, 465) on div[class='datepicker-days'] th[class='prev']
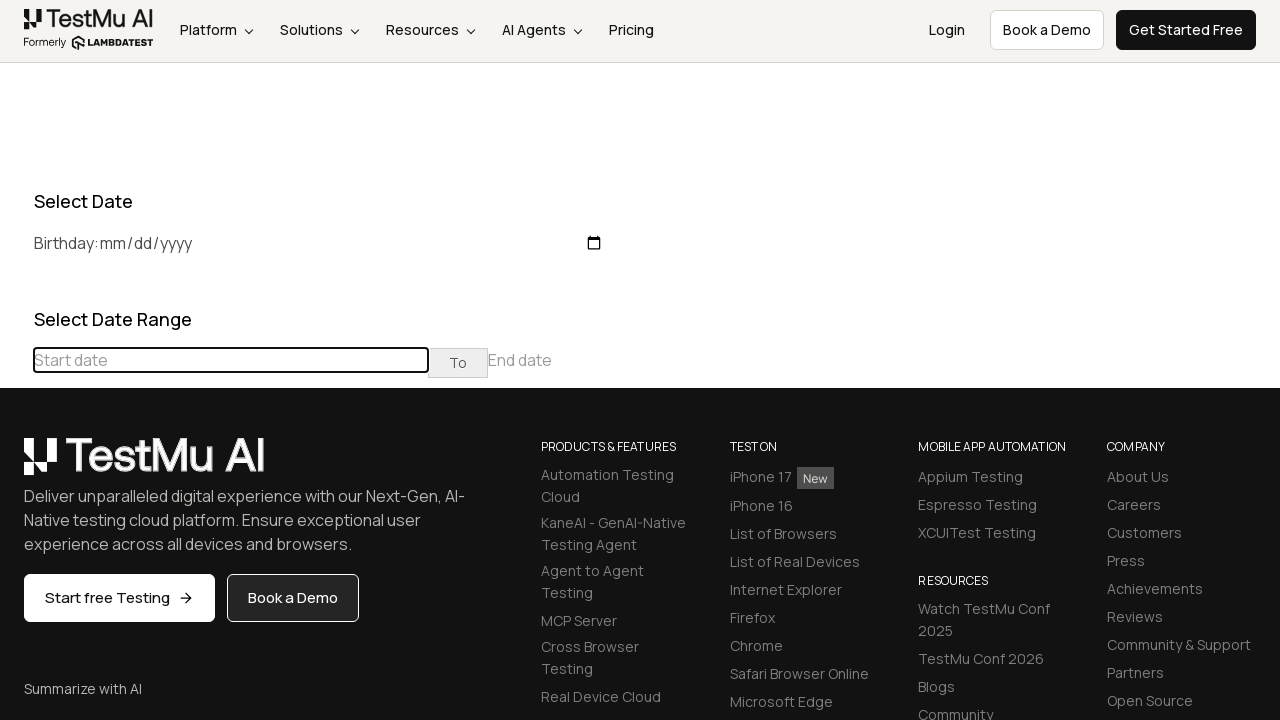

Navigated to previous month, current: May 2025 at (16, 465) on div[class='datepicker-days'] th[class='prev']
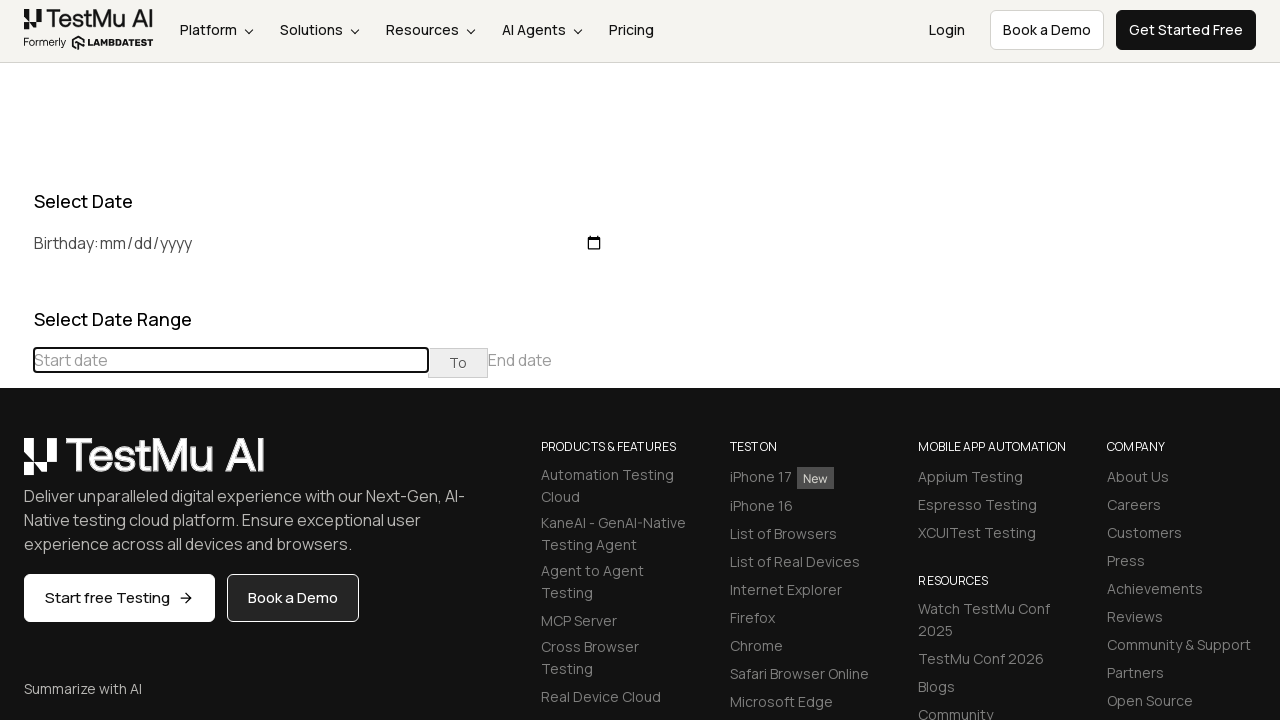

Navigated to previous month, current: April 2025 at (16, 465) on div[class='datepicker-days'] th[class='prev']
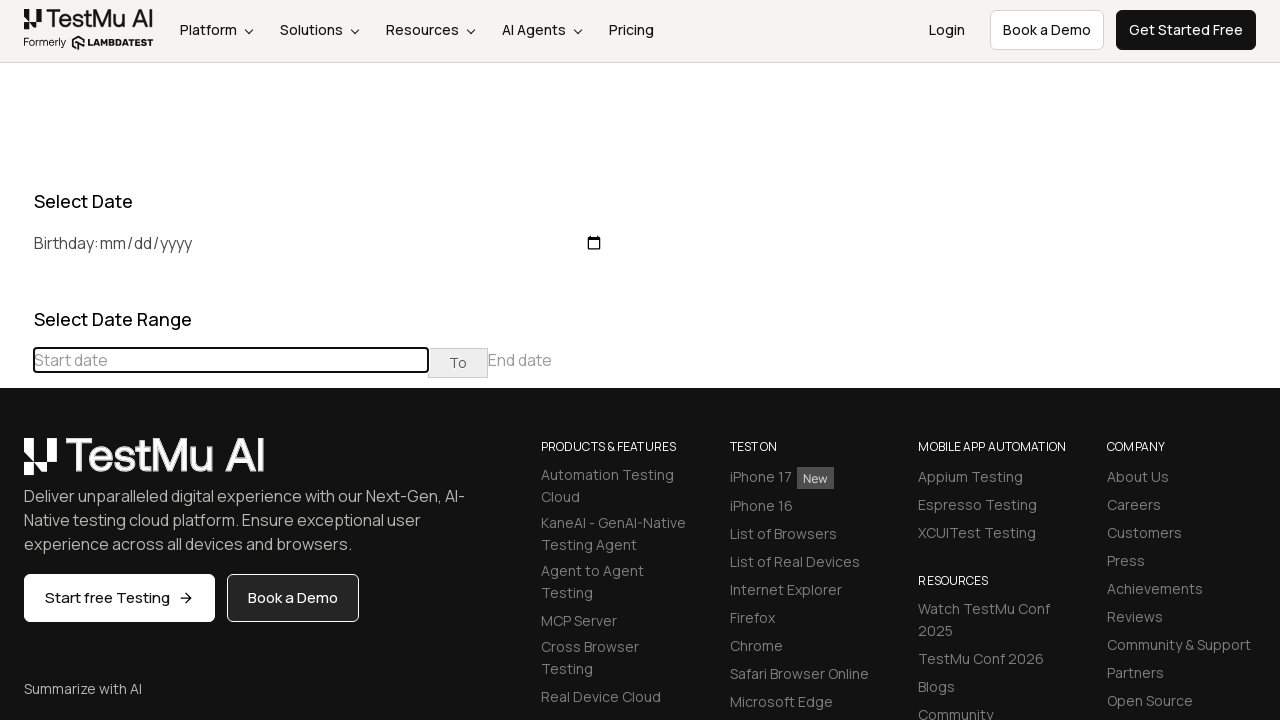

Navigated to previous month, current: March 2025 at (16, 465) on div[class='datepicker-days'] th[class='prev']
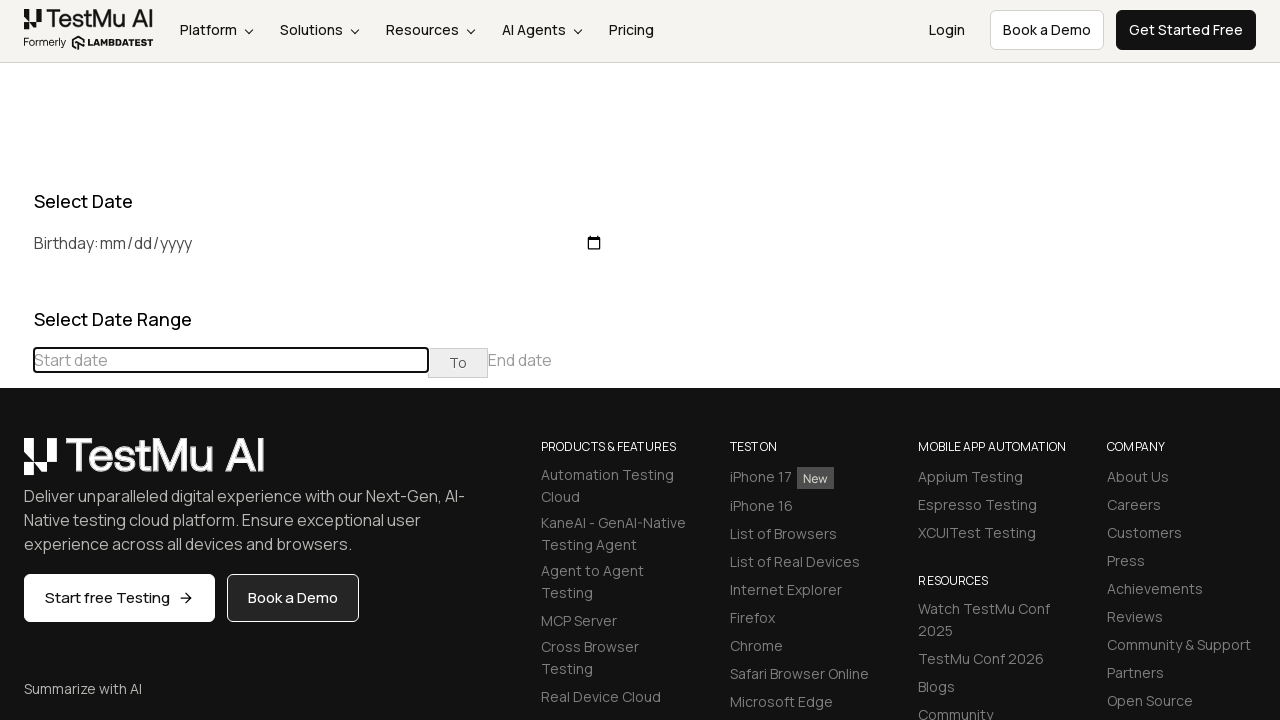

Navigated to previous month, current: February 2025 at (16, 465) on div[class='datepicker-days'] th[class='prev']
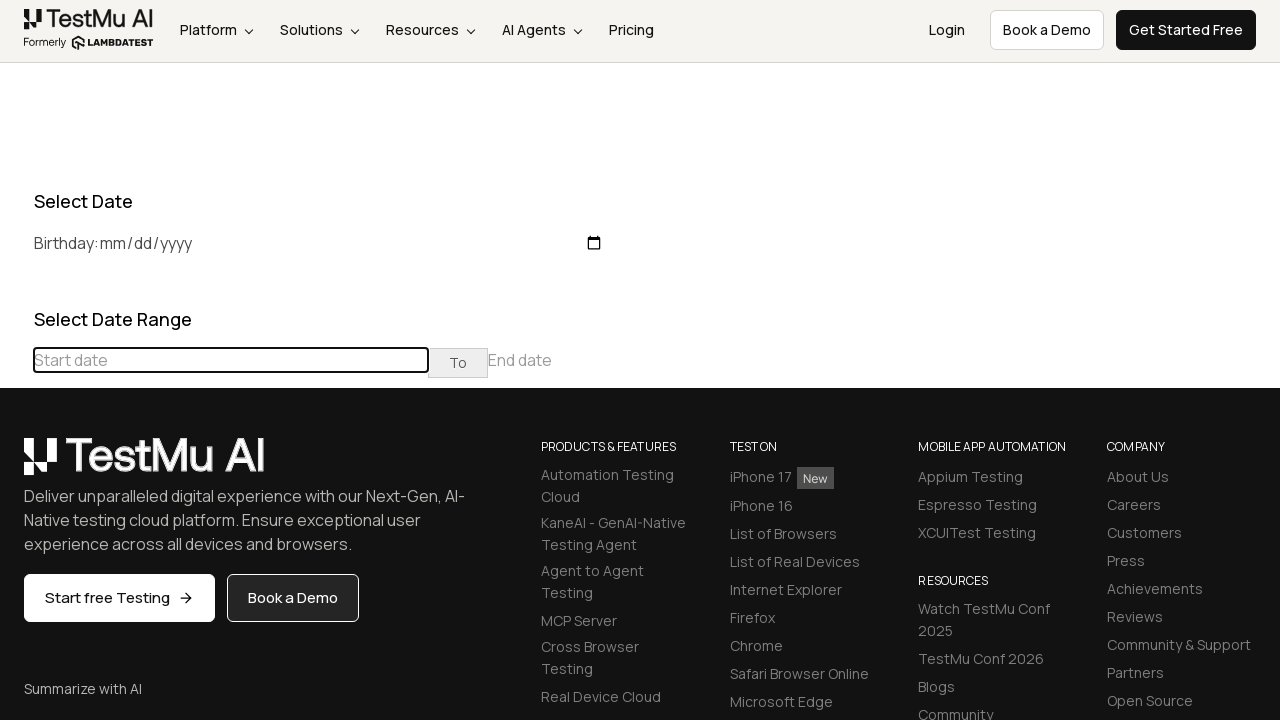

Navigated to previous month, current: January 2025 at (16, 465) on div[class='datepicker-days'] th[class='prev']
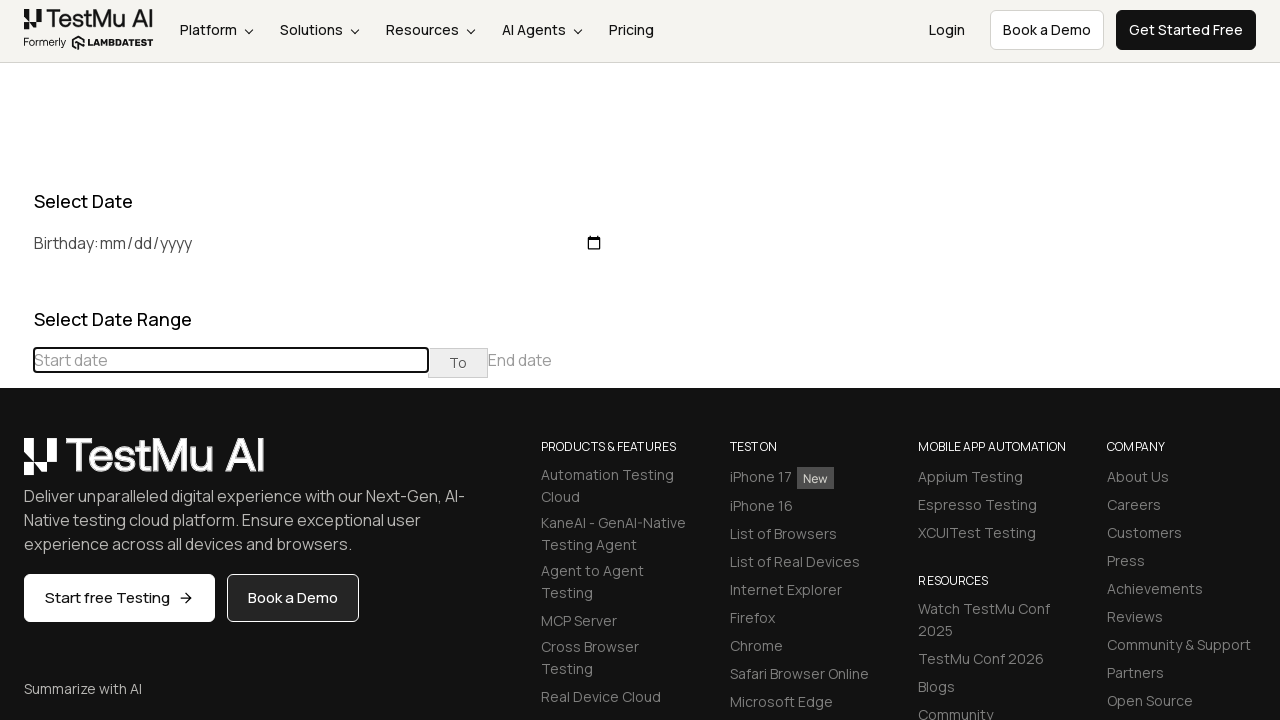

Navigated to previous month, current: December 2024 at (16, 465) on div[class='datepicker-days'] th[class='prev']
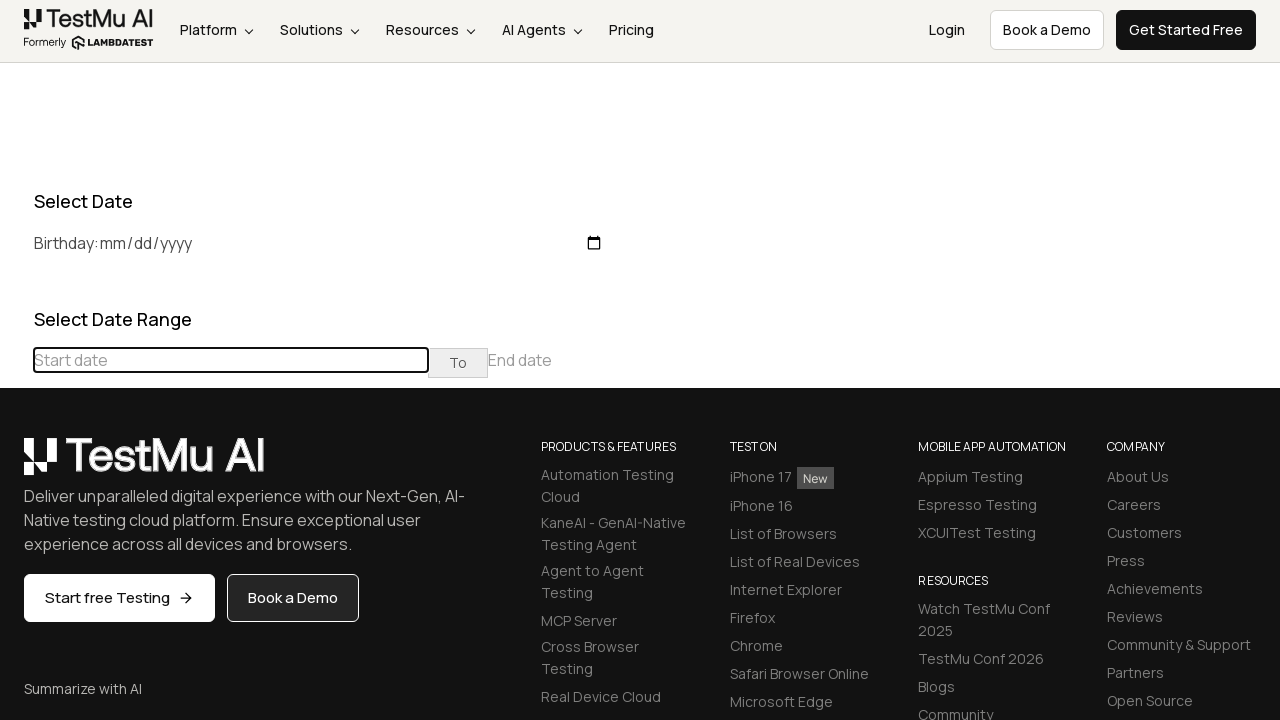

Navigated to previous month, current: November 2024 at (16, 465) on div[class='datepicker-days'] th[class='prev']
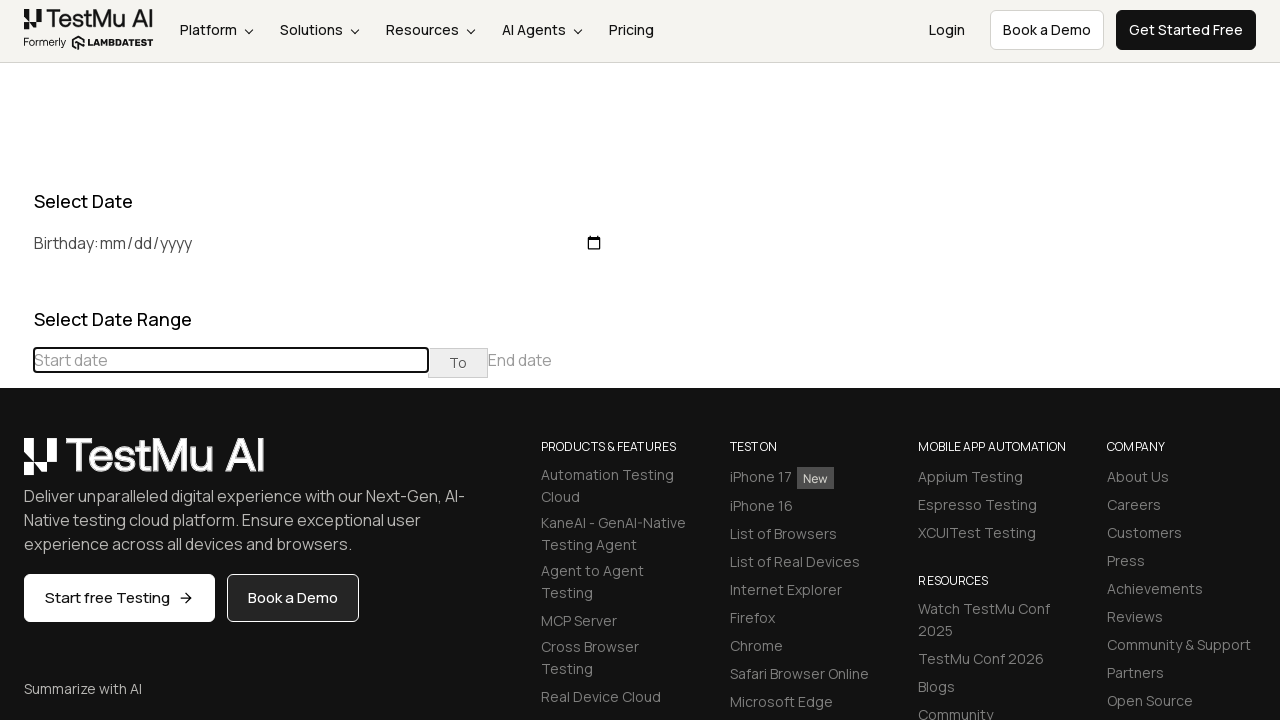

Navigated to previous month, current: October 2024 at (16, 465) on div[class='datepicker-days'] th[class='prev']
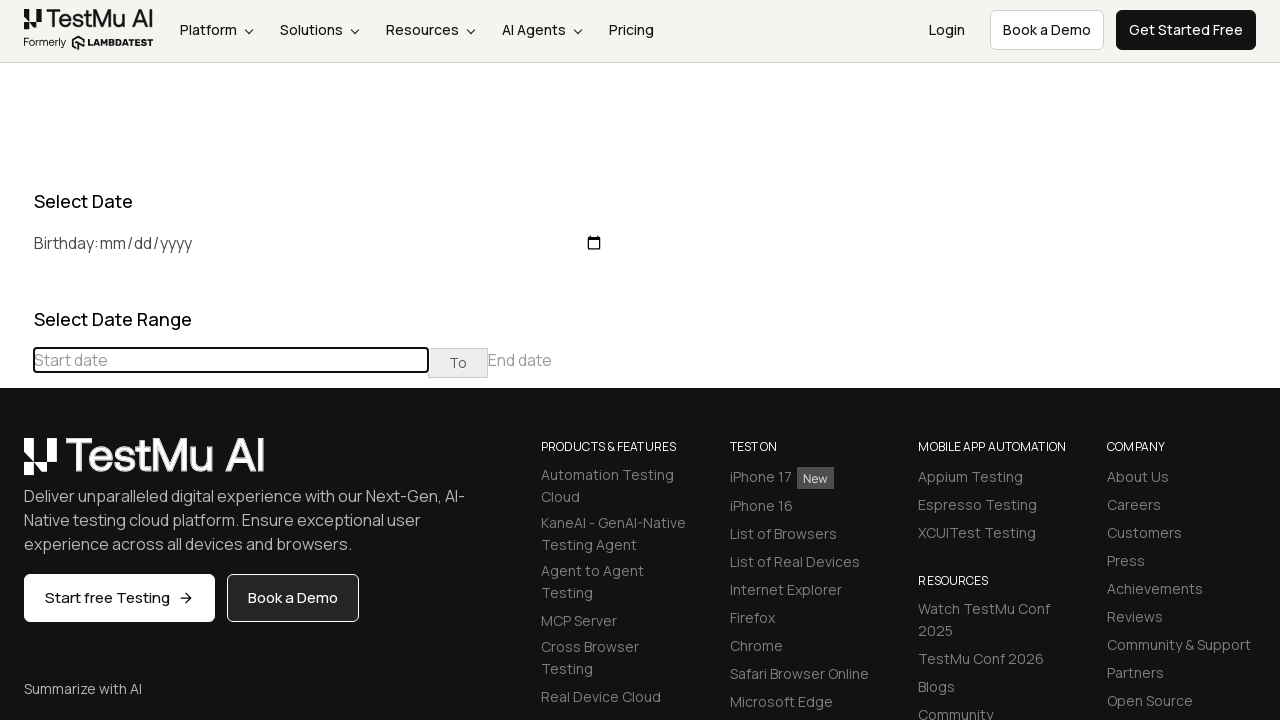

Navigated to previous month, current: September 2024 at (16, 465) on div[class='datepicker-days'] th[class='prev']
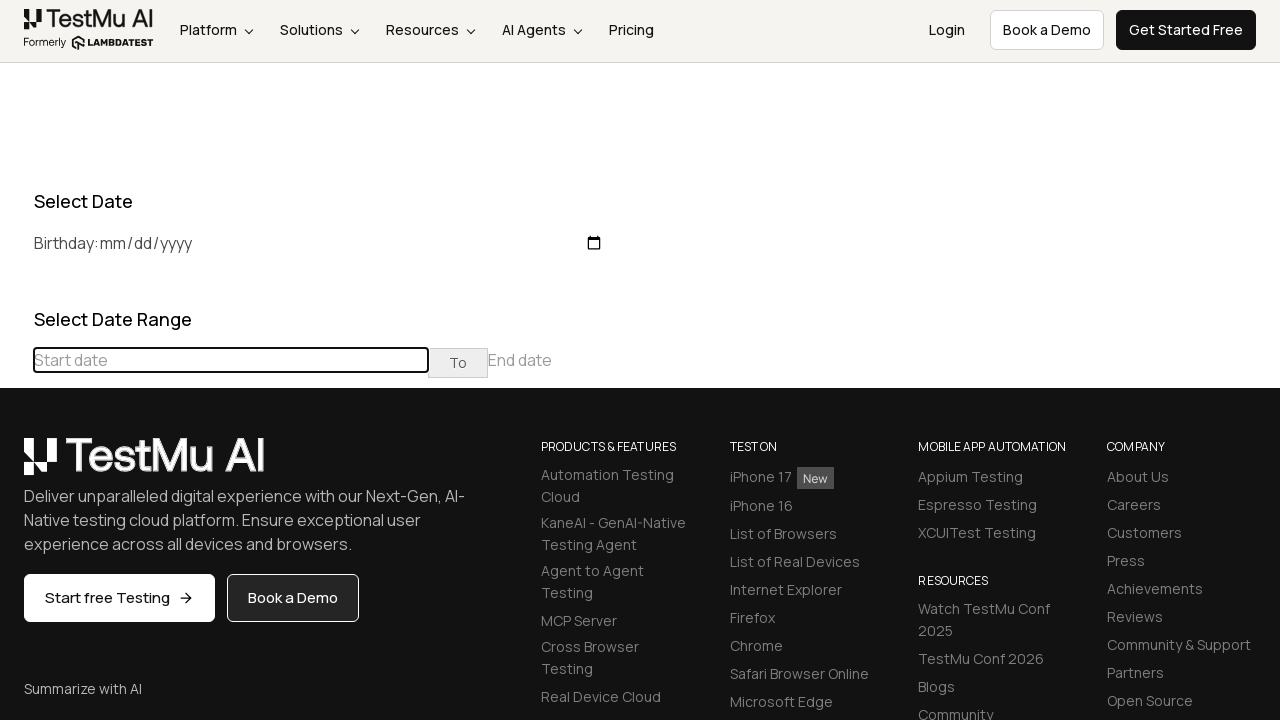

Navigated to previous month, current: August 2024 at (16, 465) on div[class='datepicker-days'] th[class='prev']
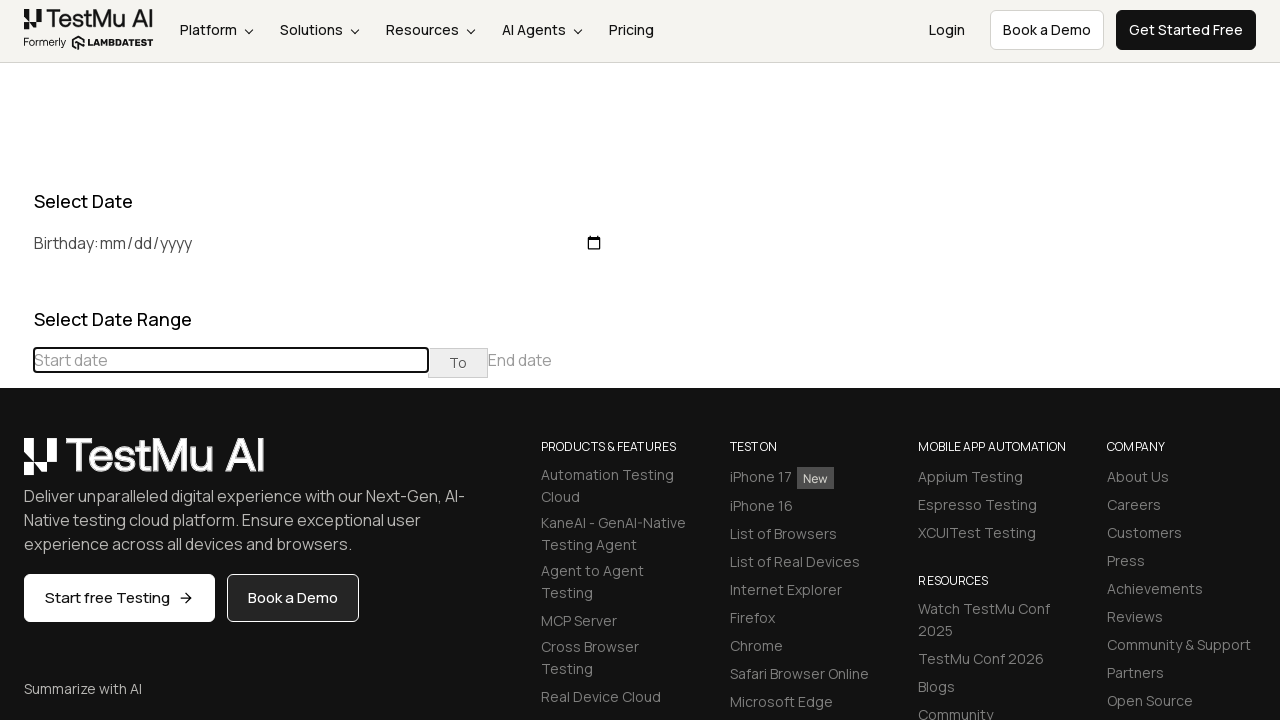

Navigated to previous month, current: July 2024 at (16, 465) on div[class='datepicker-days'] th[class='prev']
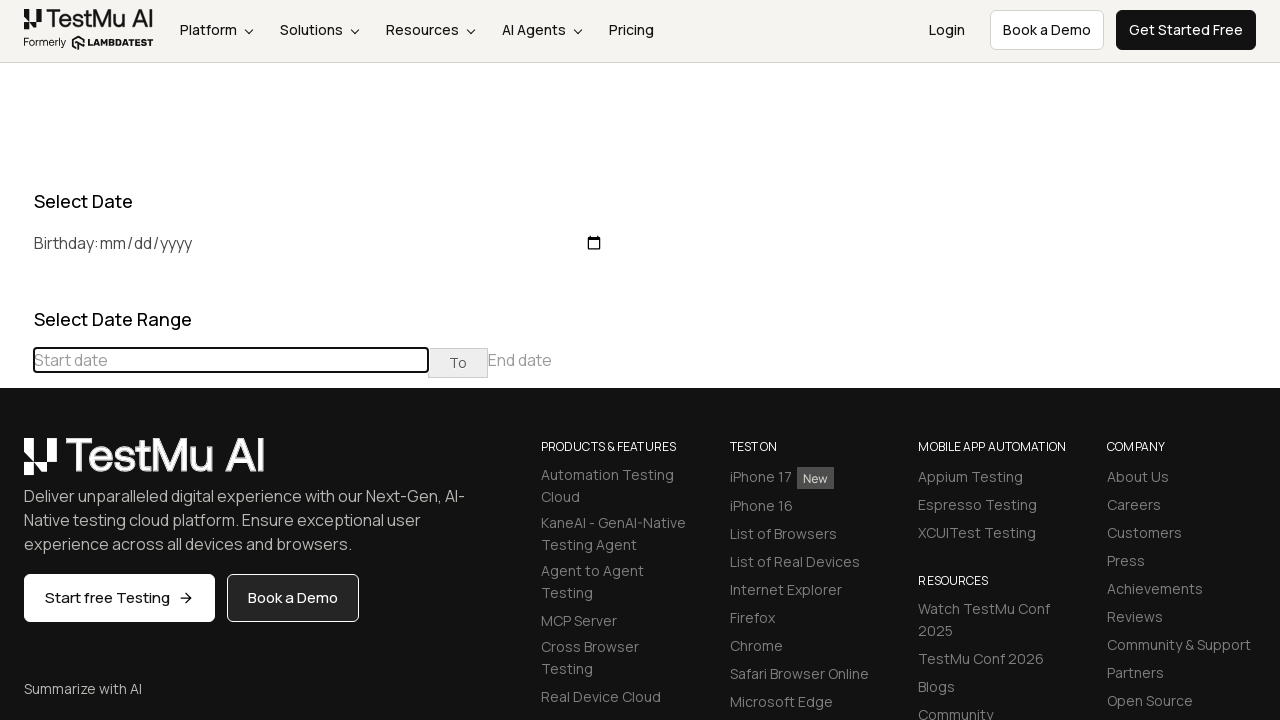

Navigated to previous month, current: June 2024 at (16, 465) on div[class='datepicker-days'] th[class='prev']
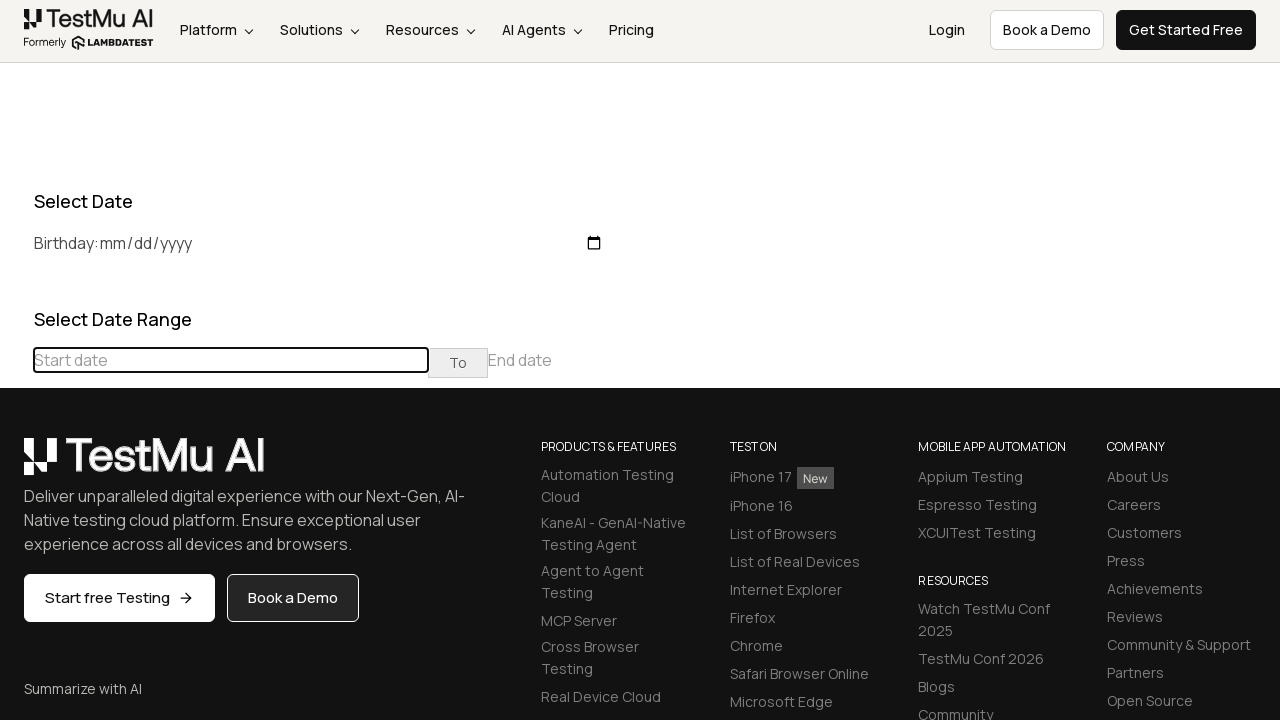

Navigated to previous month, current: May 2024 at (16, 465) on div[class='datepicker-days'] th[class='prev']
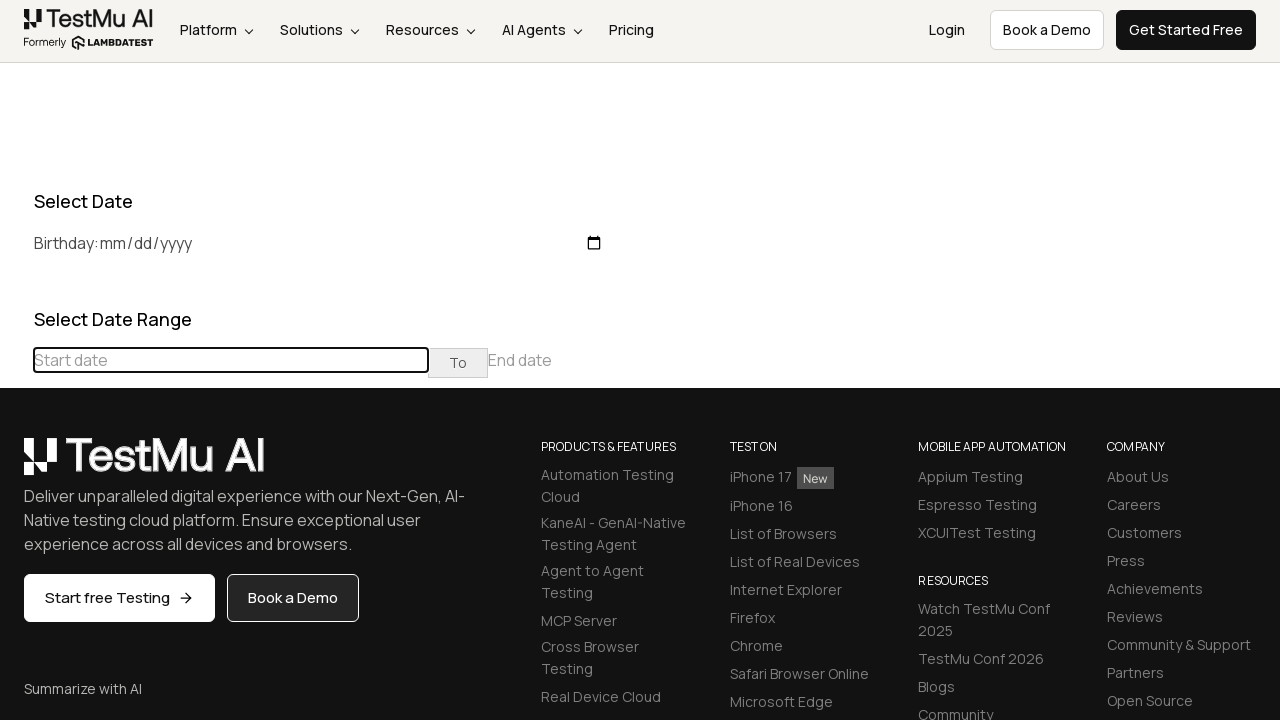

Navigated to previous month, current: April 2024 at (16, 465) on div[class='datepicker-days'] th[class='prev']
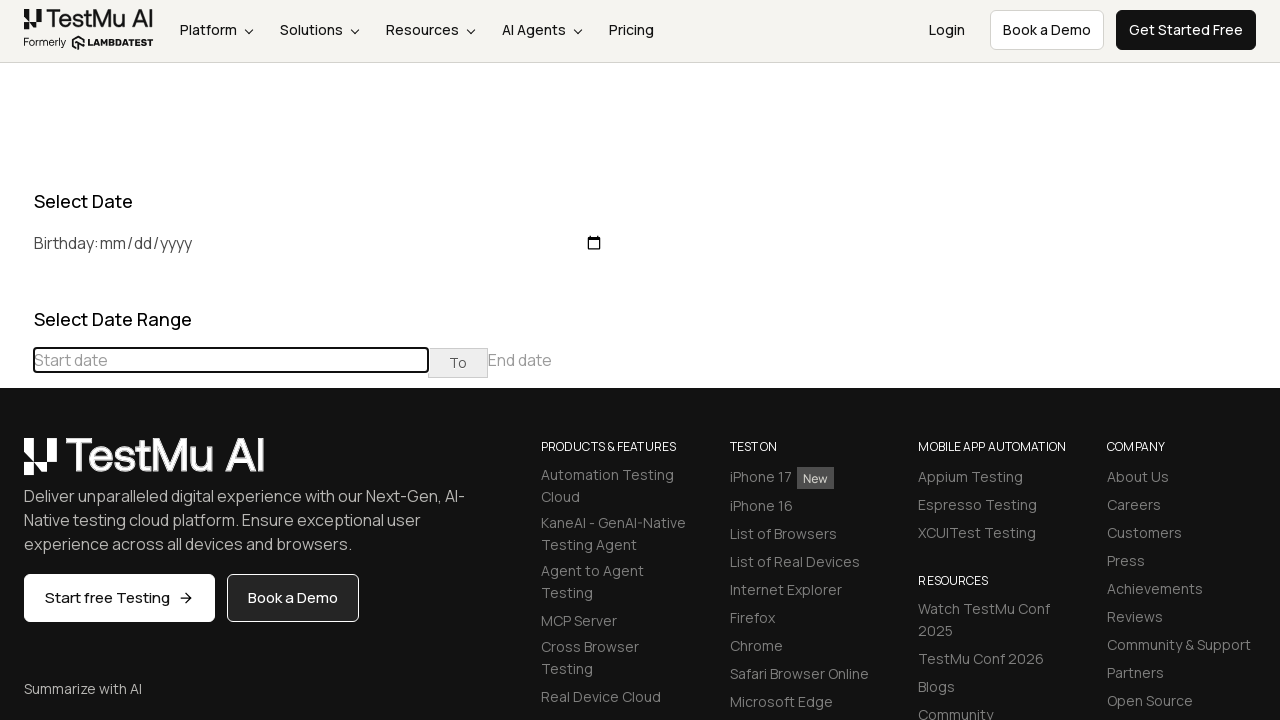

Navigated to previous month, current: March 2024 at (16, 465) on div[class='datepicker-days'] th[class='prev']
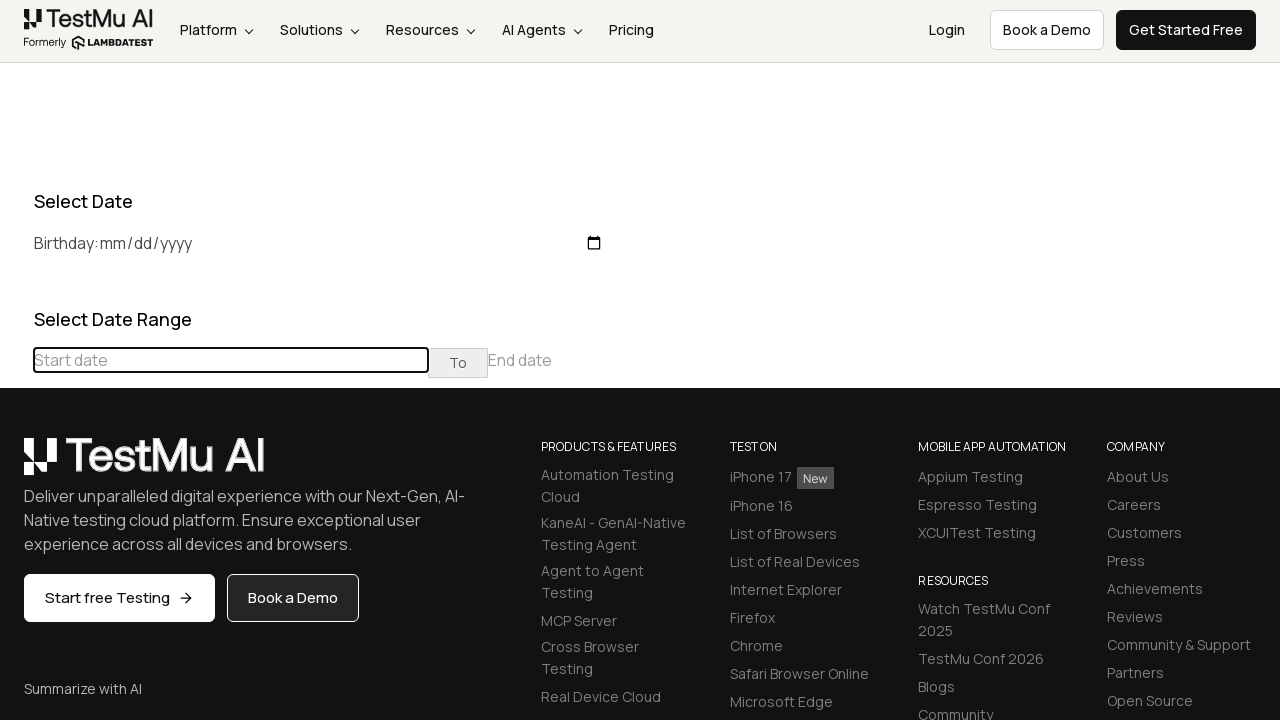

Navigated to previous month, current: February 2024 at (16, 465) on div[class='datepicker-days'] th[class='prev']
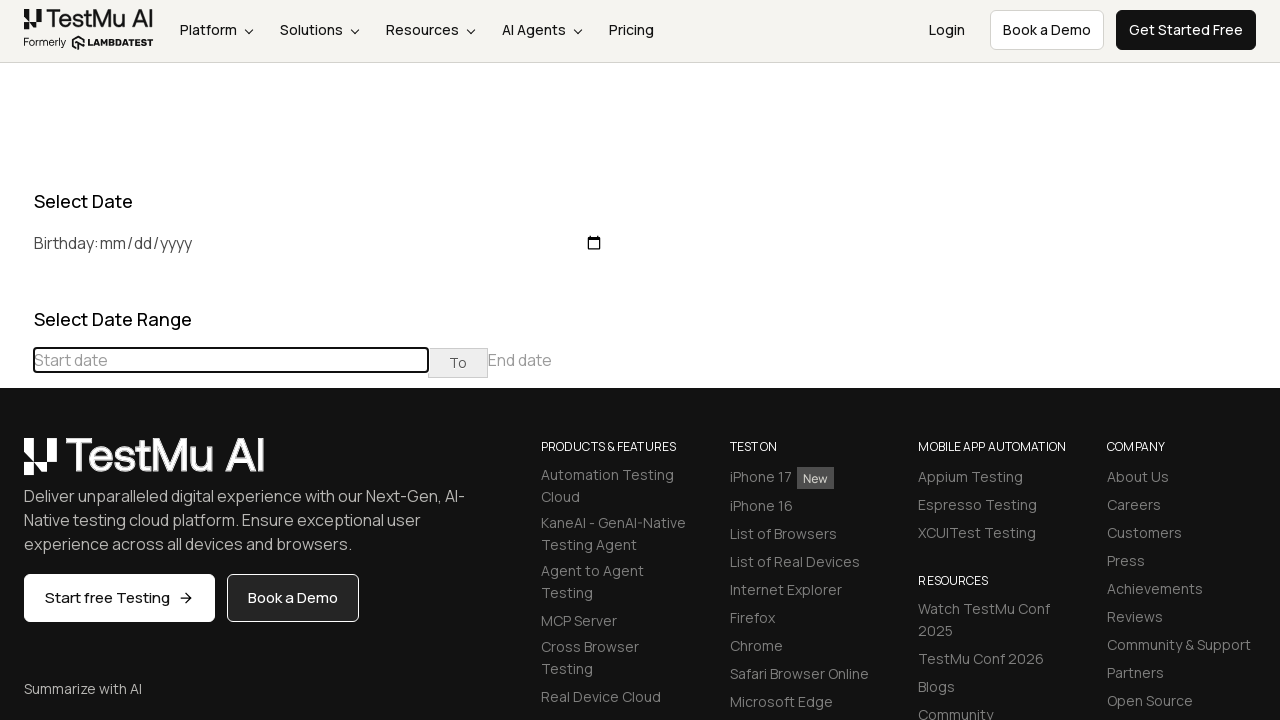

Navigated to previous month, current: January 2024 at (16, 465) on div[class='datepicker-days'] th[class='prev']
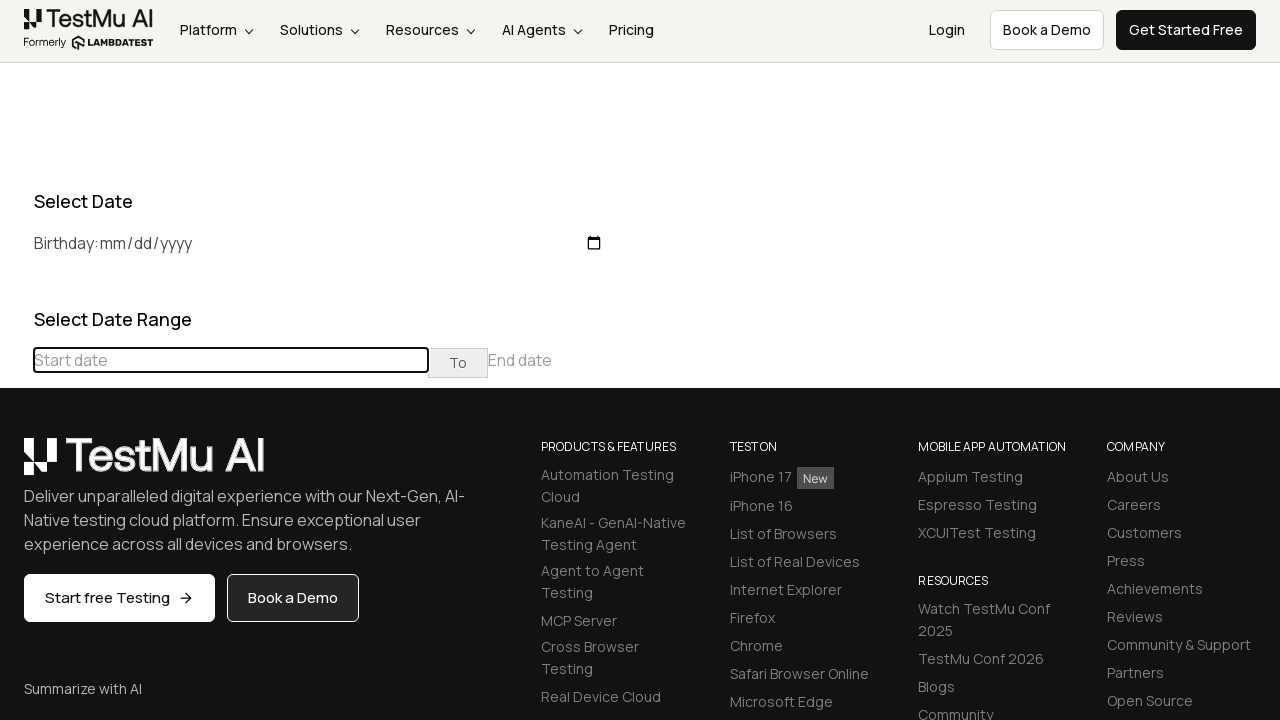

Navigated to previous month, current: December 2023 at (16, 465) on div[class='datepicker-days'] th[class='prev']
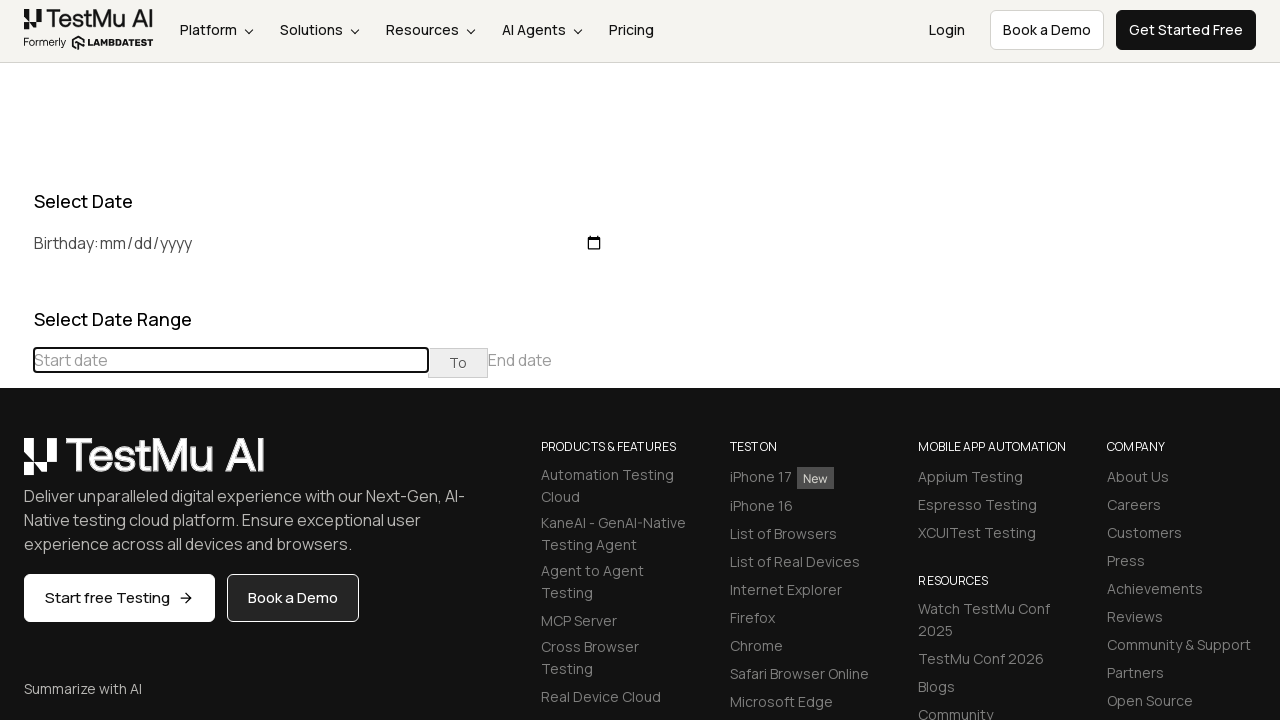

Navigated to previous month, current: November 2023 at (16, 465) on div[class='datepicker-days'] th[class='prev']
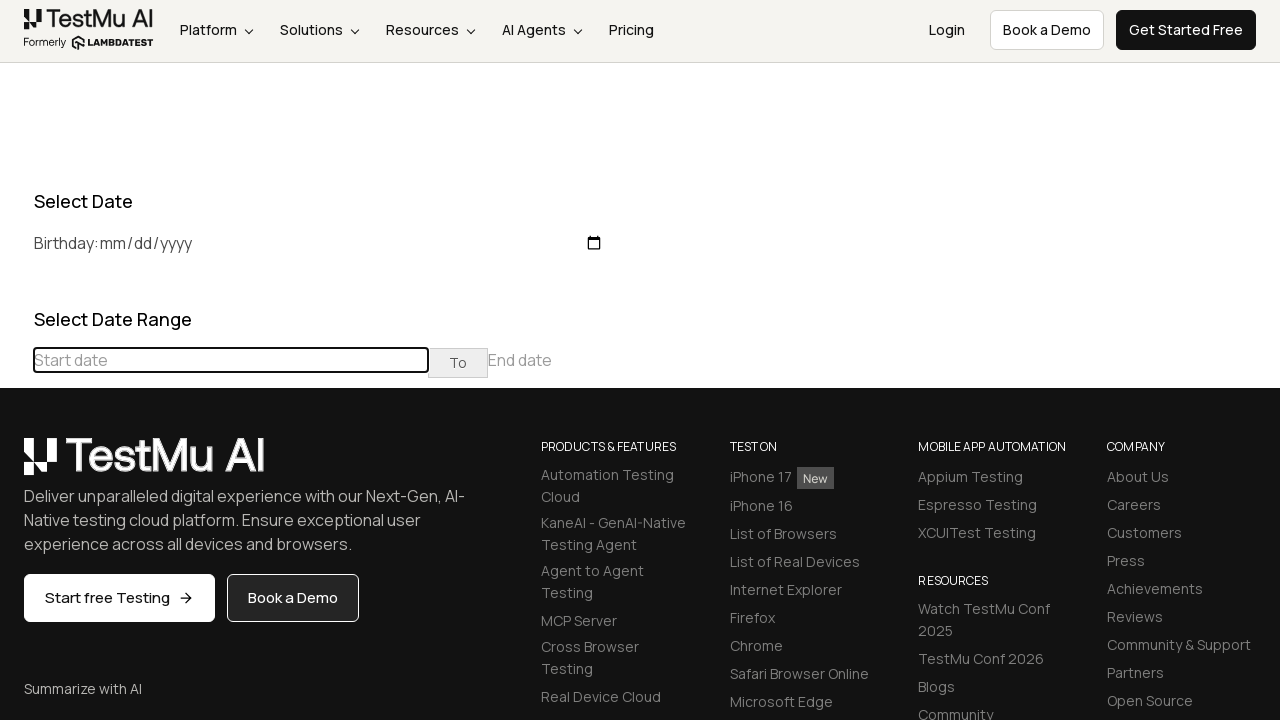

Navigated to previous month, current: October 2023 at (16, 465) on div[class='datepicker-days'] th[class='prev']
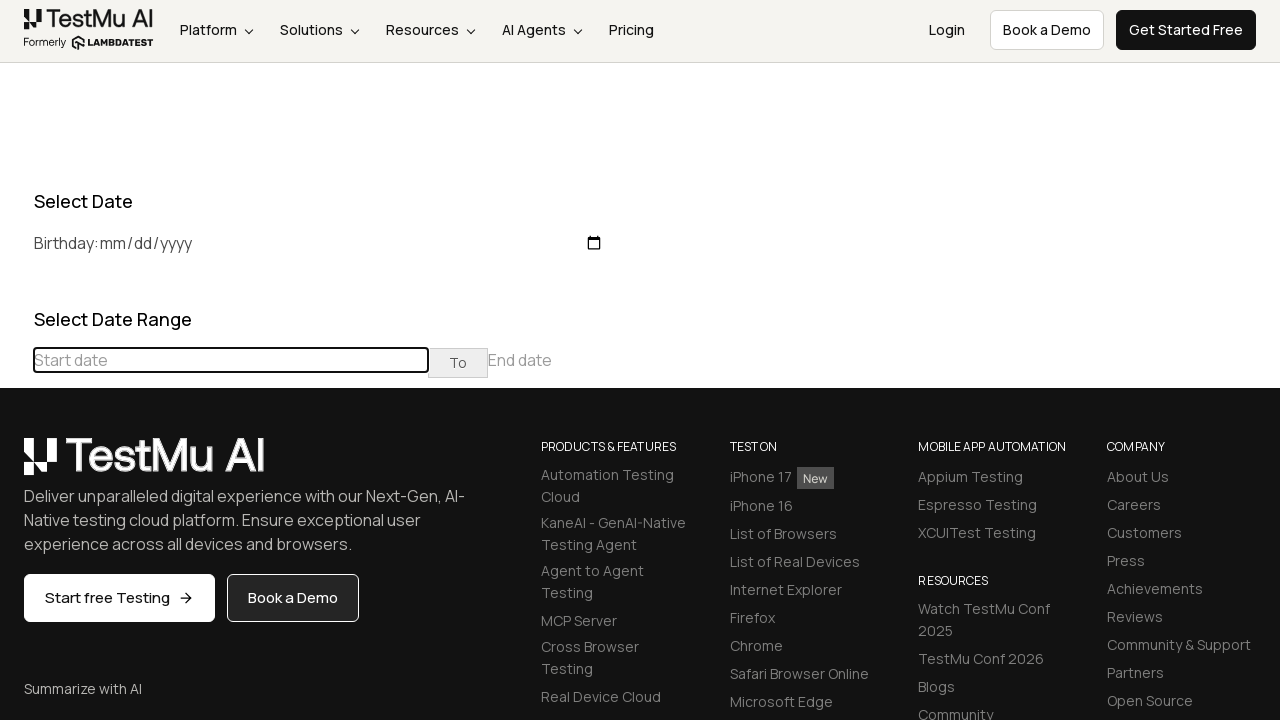

Navigated to previous month, current: September 2023 at (16, 465) on div[class='datepicker-days'] th[class='prev']
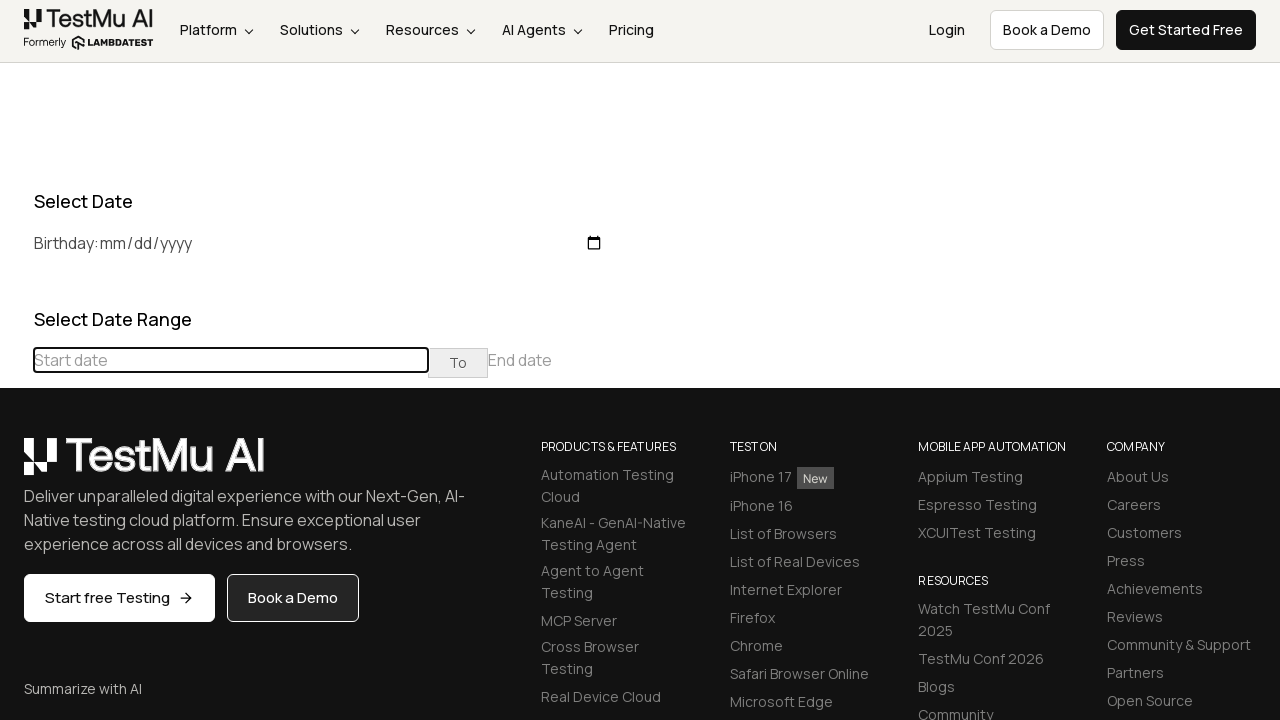

Navigated to previous month, current: August 2023 at (16, 465) on div[class='datepicker-days'] th[class='prev']
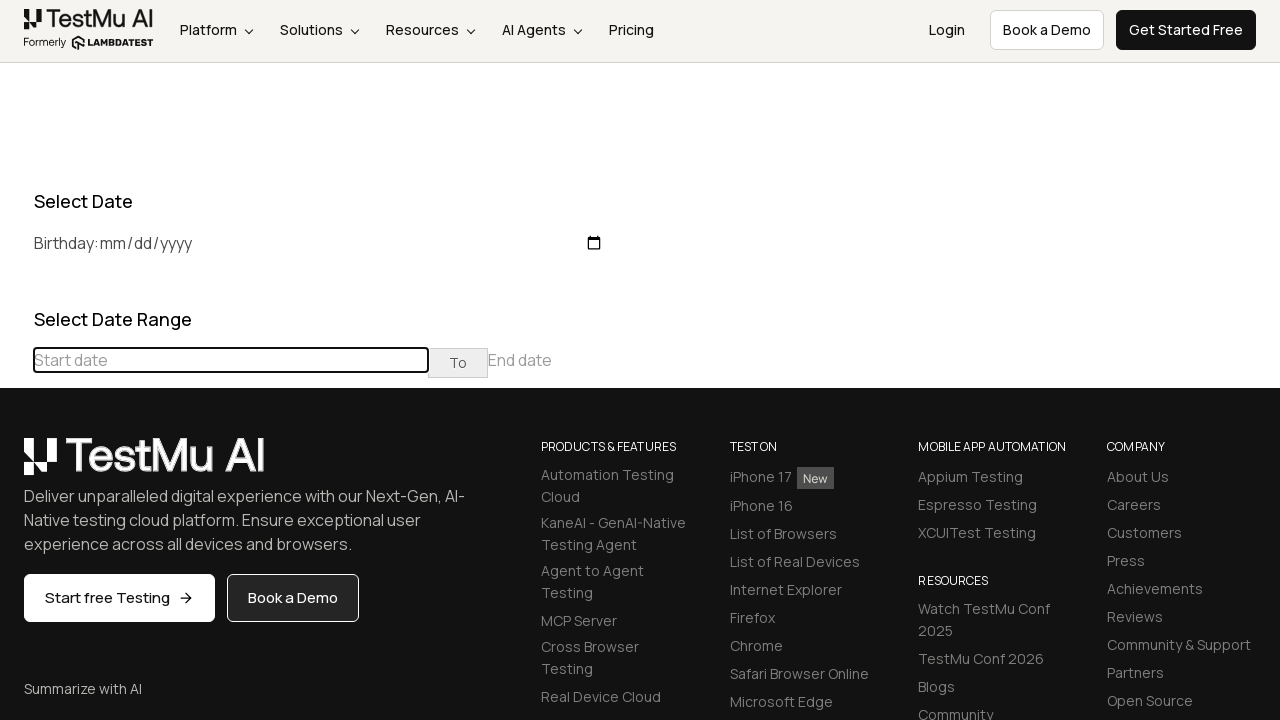

Navigated to previous month, current: July 2023 at (16, 465) on div[class='datepicker-days'] th[class='prev']
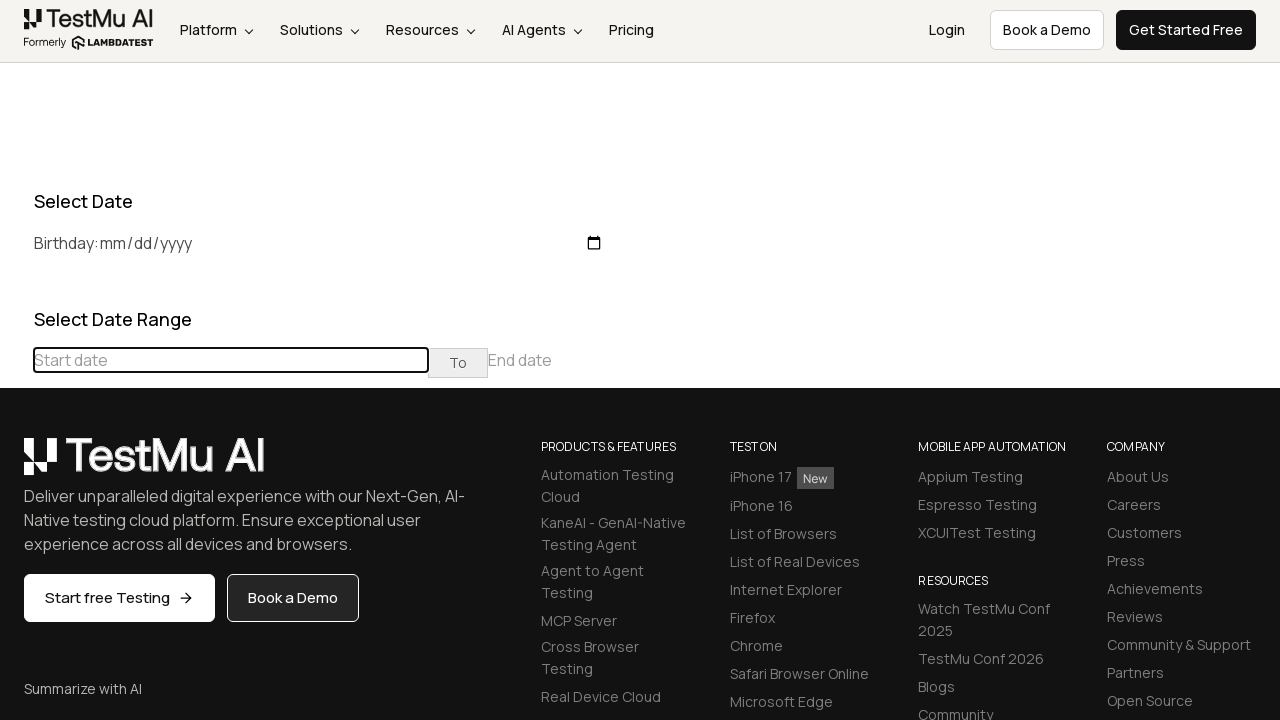

Navigated to previous month, current: June 2023 at (16, 465) on div[class='datepicker-days'] th[class='prev']
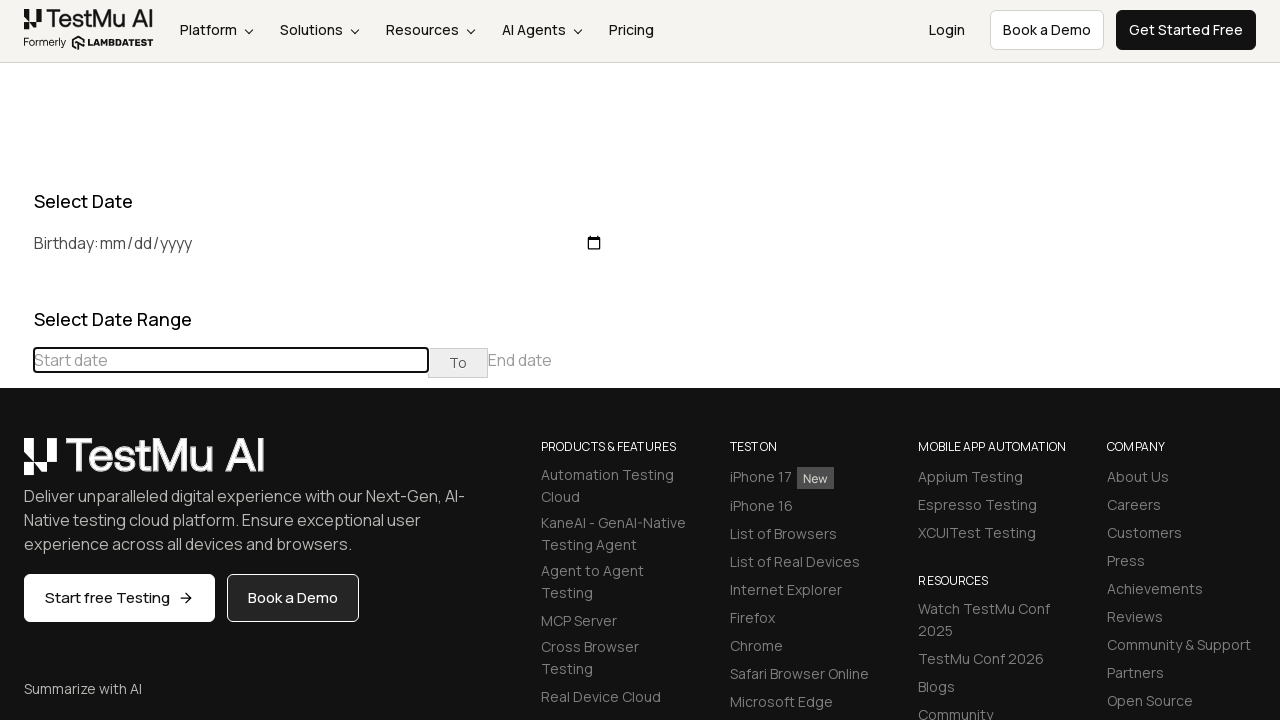

Navigated to previous month, current: May 2023 at (16, 465) on div[class='datepicker-days'] th[class='prev']
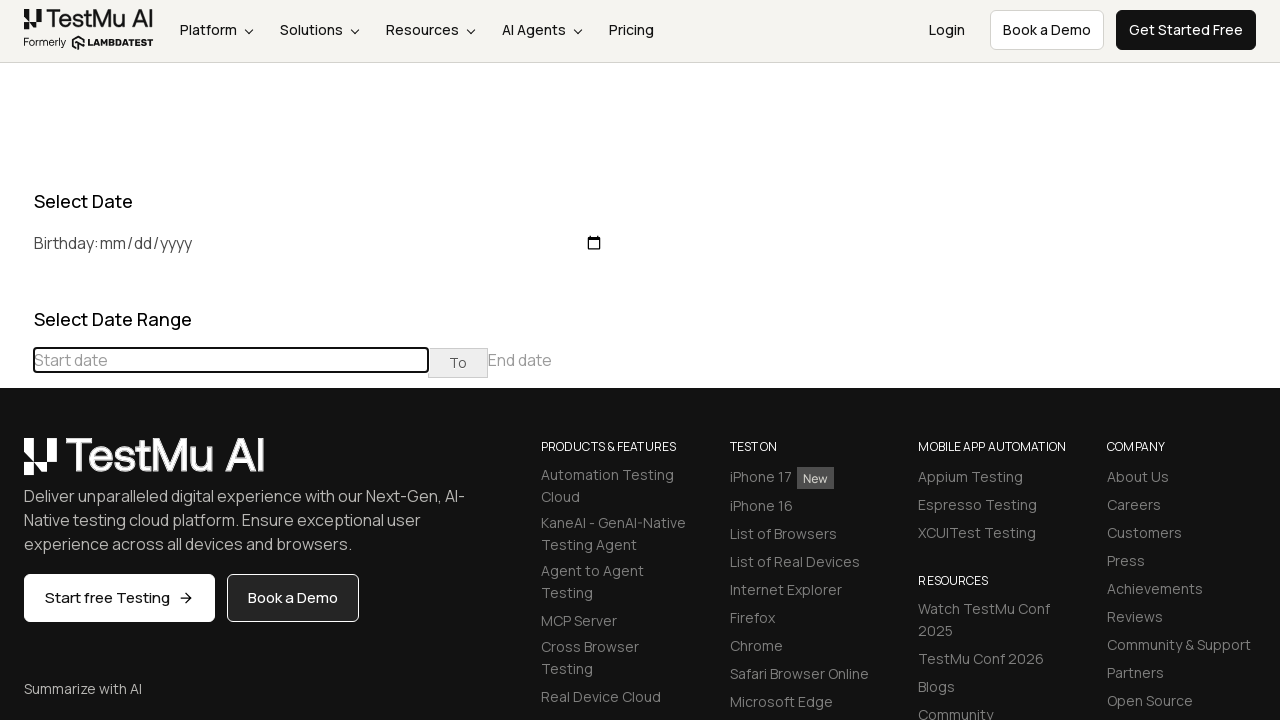

Navigated to previous month, current: April 2023 at (16, 465) on div[class='datepicker-days'] th[class='prev']
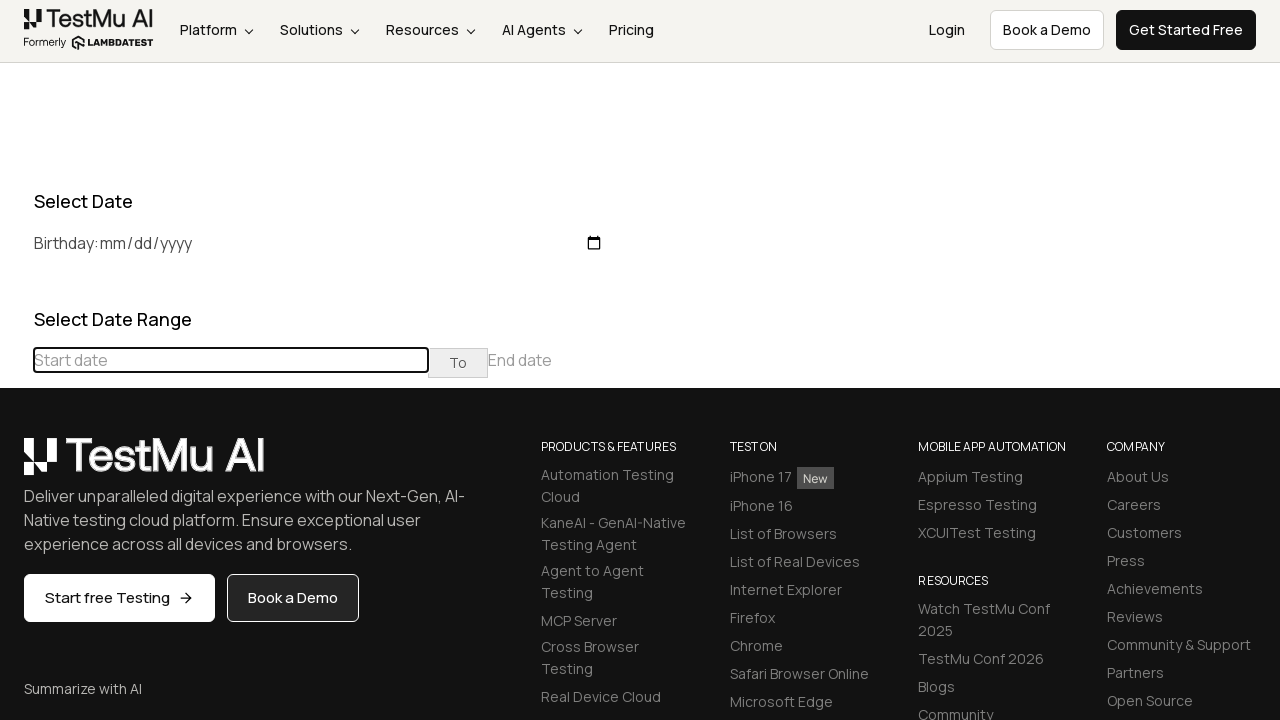

Navigated to previous month, current: March 2023 at (16, 465) on div[class='datepicker-days'] th[class='prev']
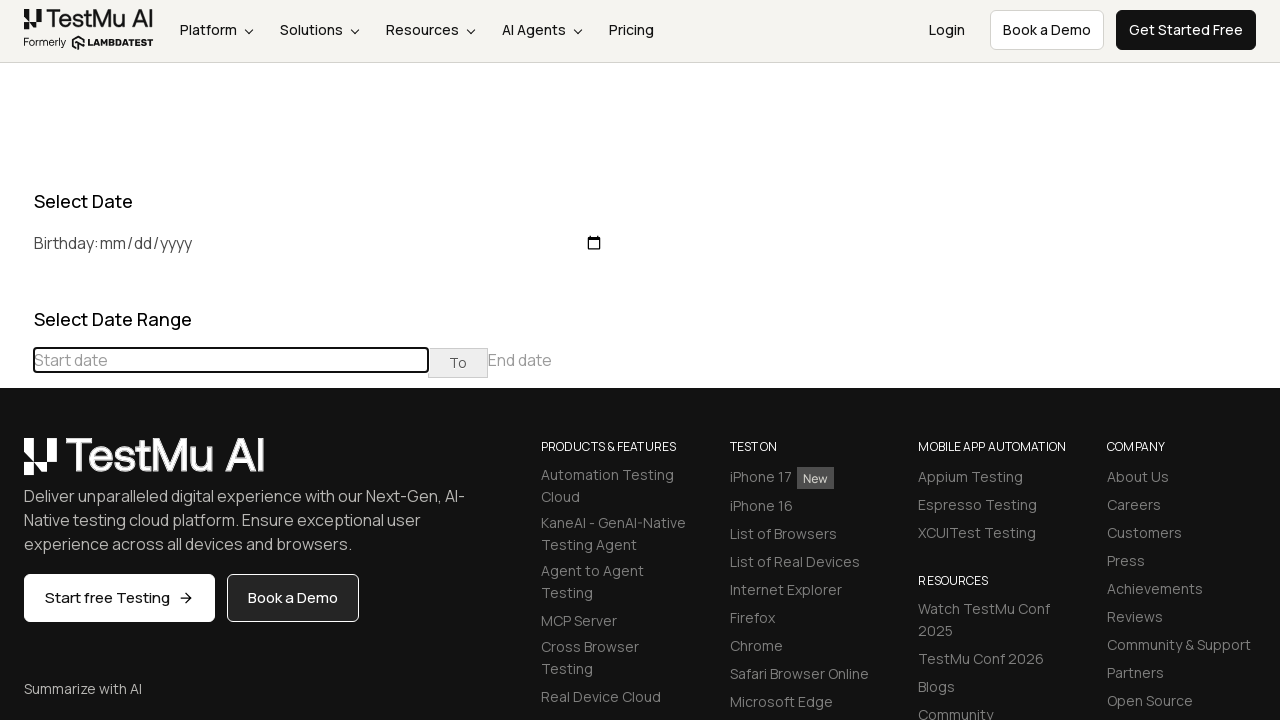

Navigated to previous month, current: February 2023 at (16, 465) on div[class='datepicker-days'] th[class='prev']
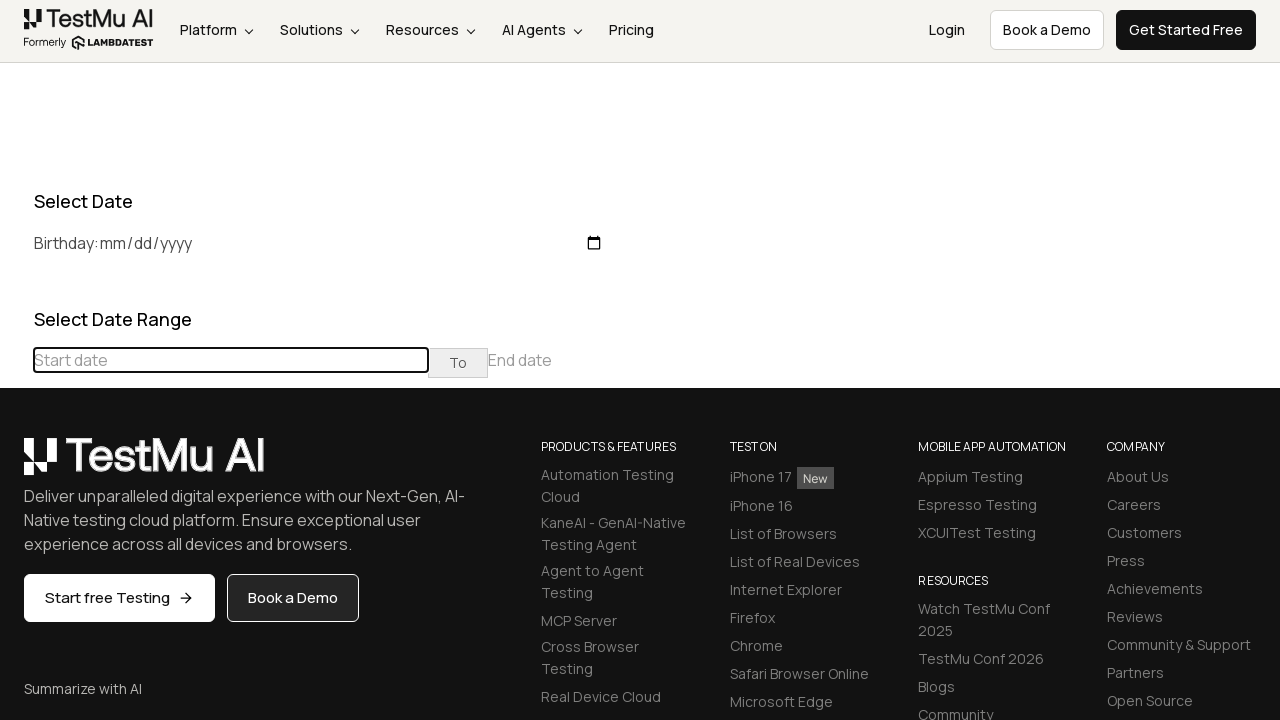

Navigated to previous month, current: January 2023 at (16, 465) on div[class='datepicker-days'] th[class='prev']
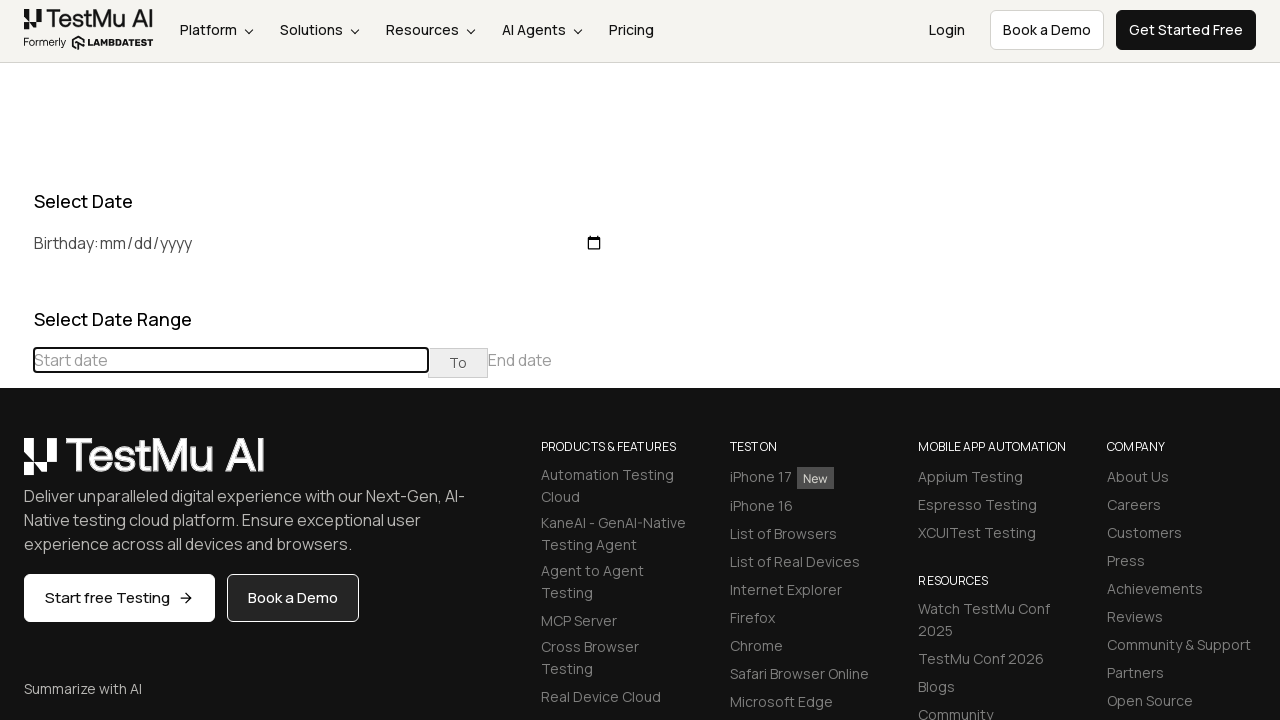

Navigated to previous month, current: December 2022 at (16, 465) on div[class='datepicker-days'] th[class='prev']
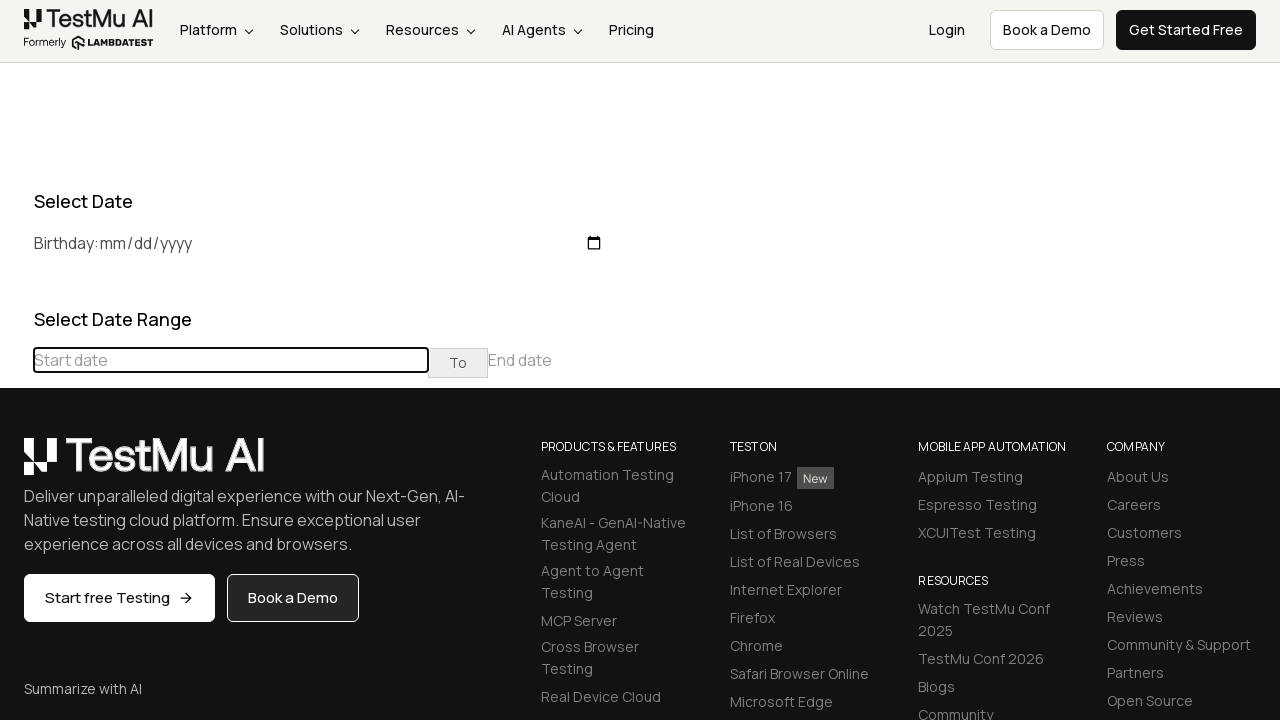

Selected date in 5th week, 7th column of December 2022 calendar at (216, 669) on tbody tr:nth-child(5) td:nth-child(7)
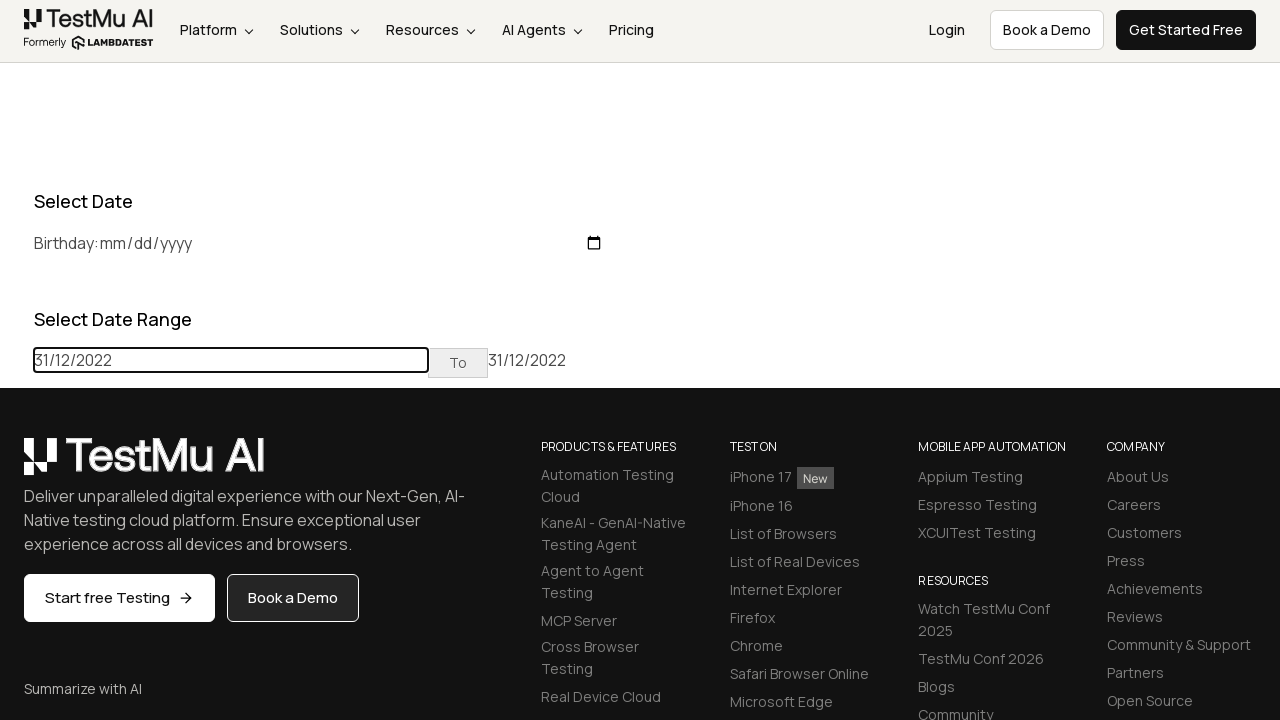

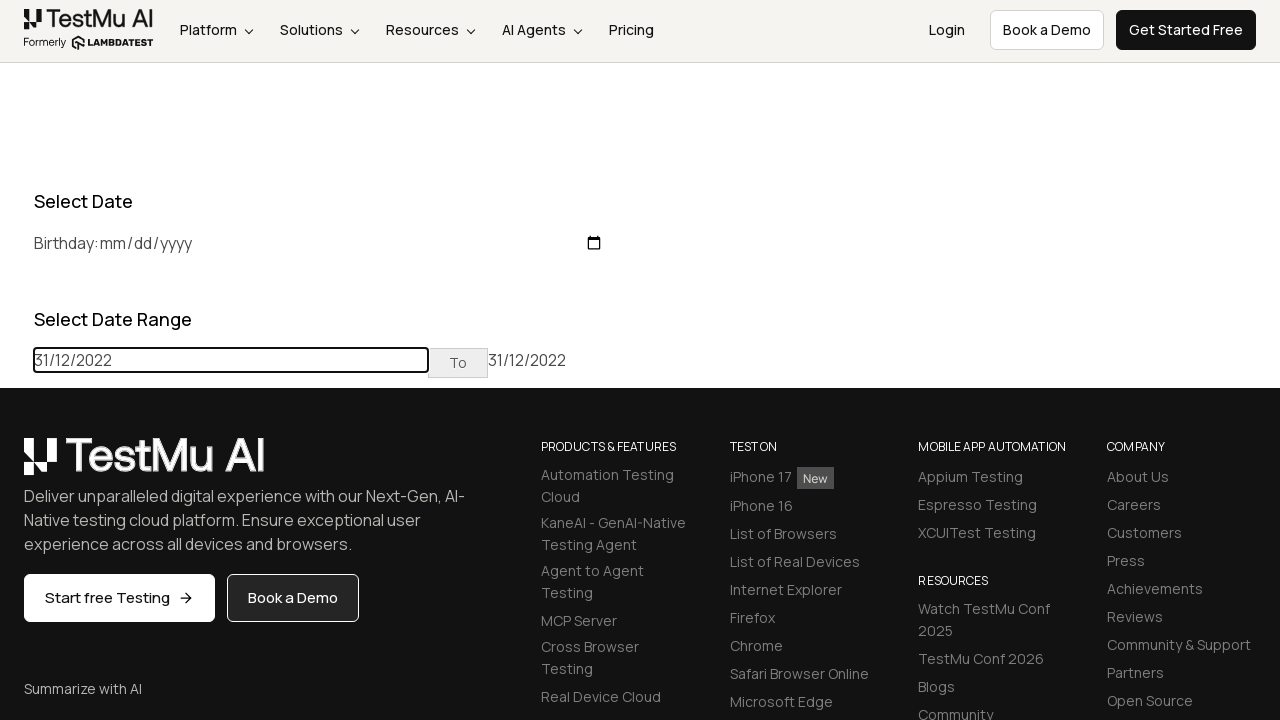